Tests Steam store search page infinite scroll functionality by scrolling down multiple times to load more game results and verifying that game listings are displayed.

Starting URL: https://store.steampowered.com/search/?sort_by=Released_DESC&ndl=1

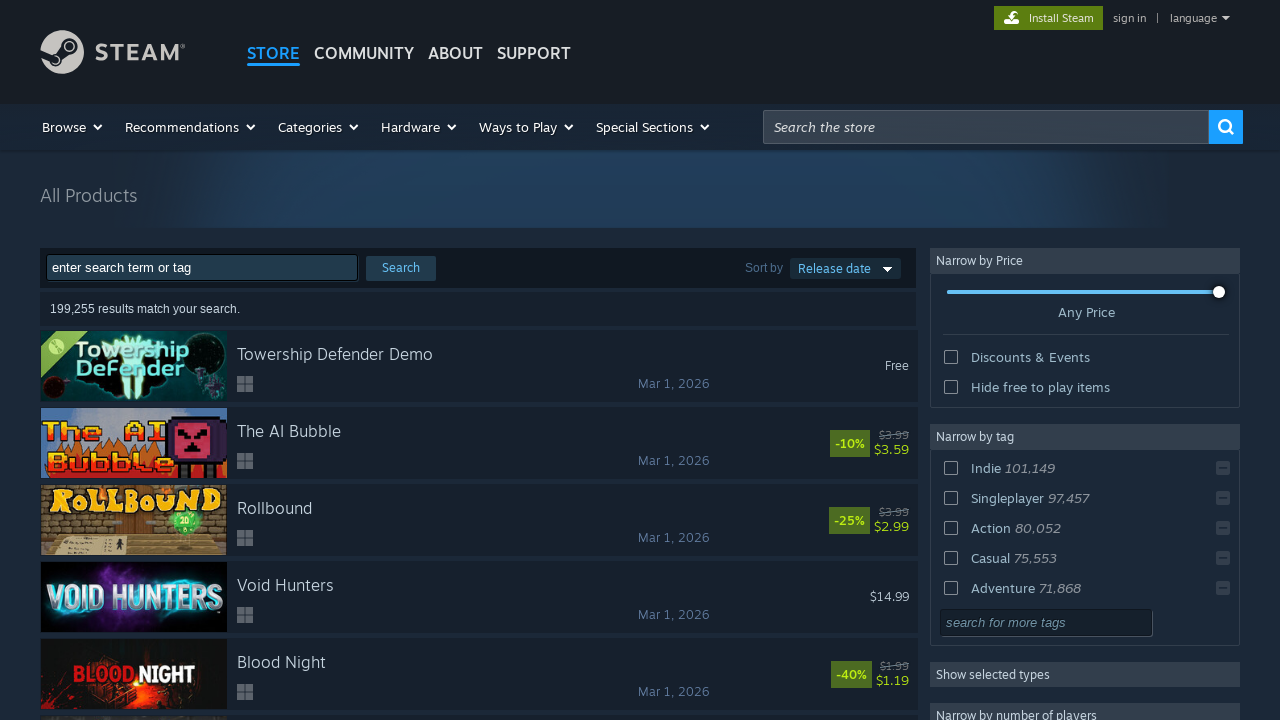

Initial search results loaded with game listing elements
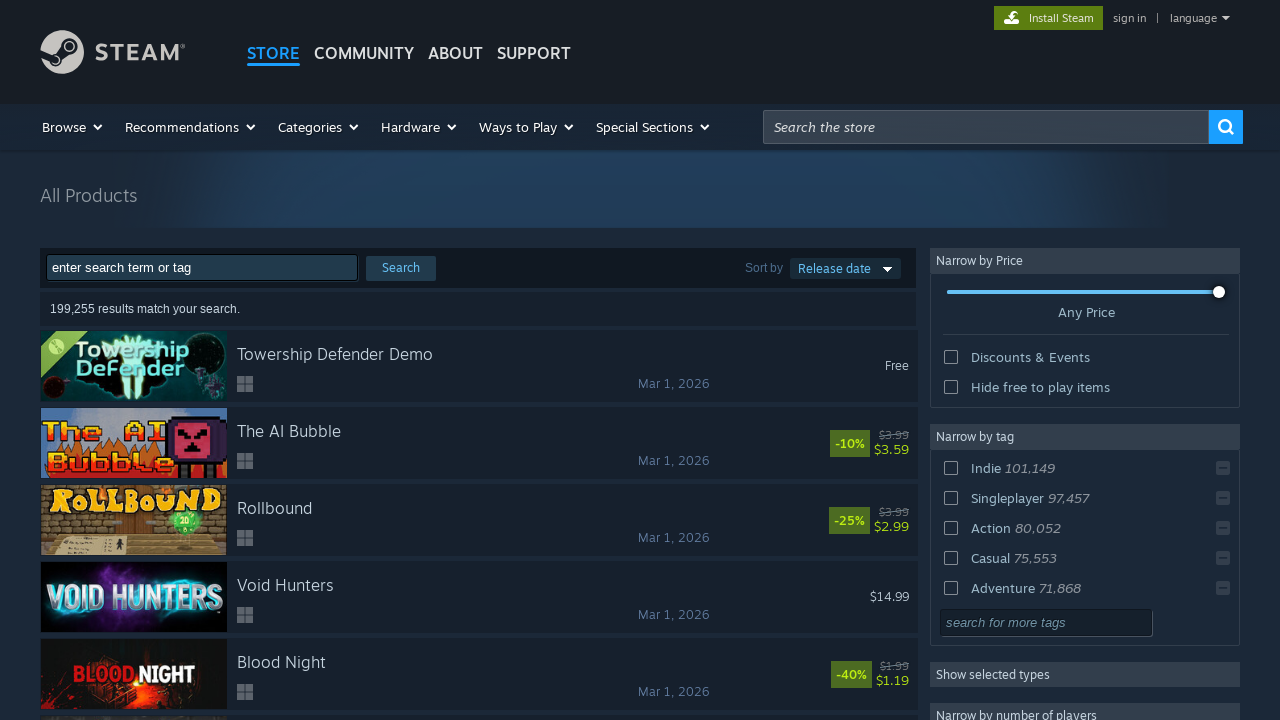

Counted 50 games currently visible on page
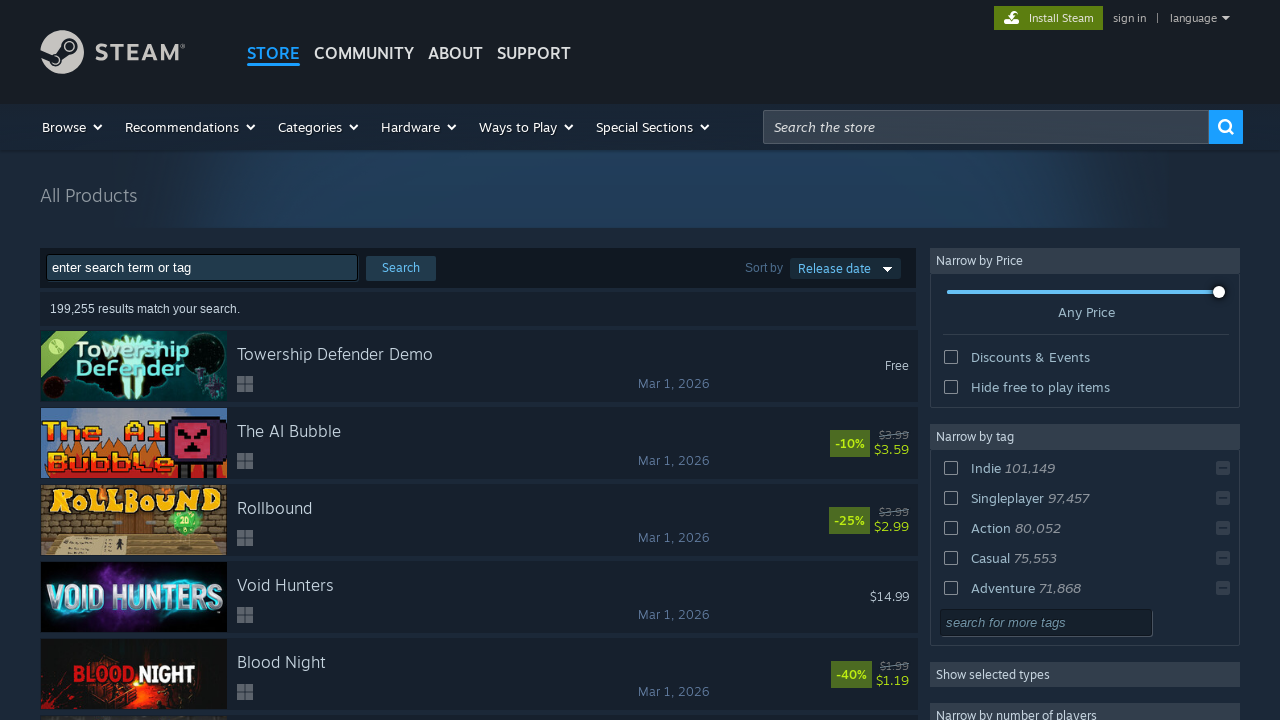

Scrolled to bottom of page to trigger infinite scroll loading
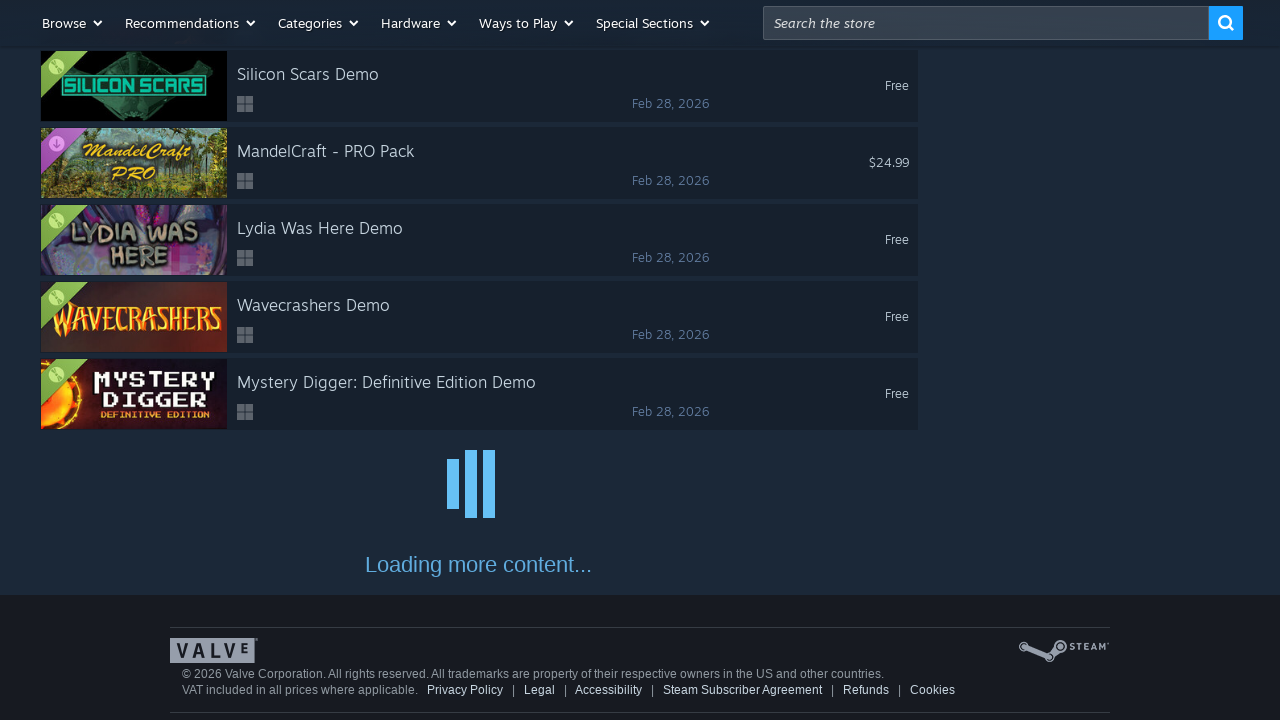

Waited 1000ms for new game results to load
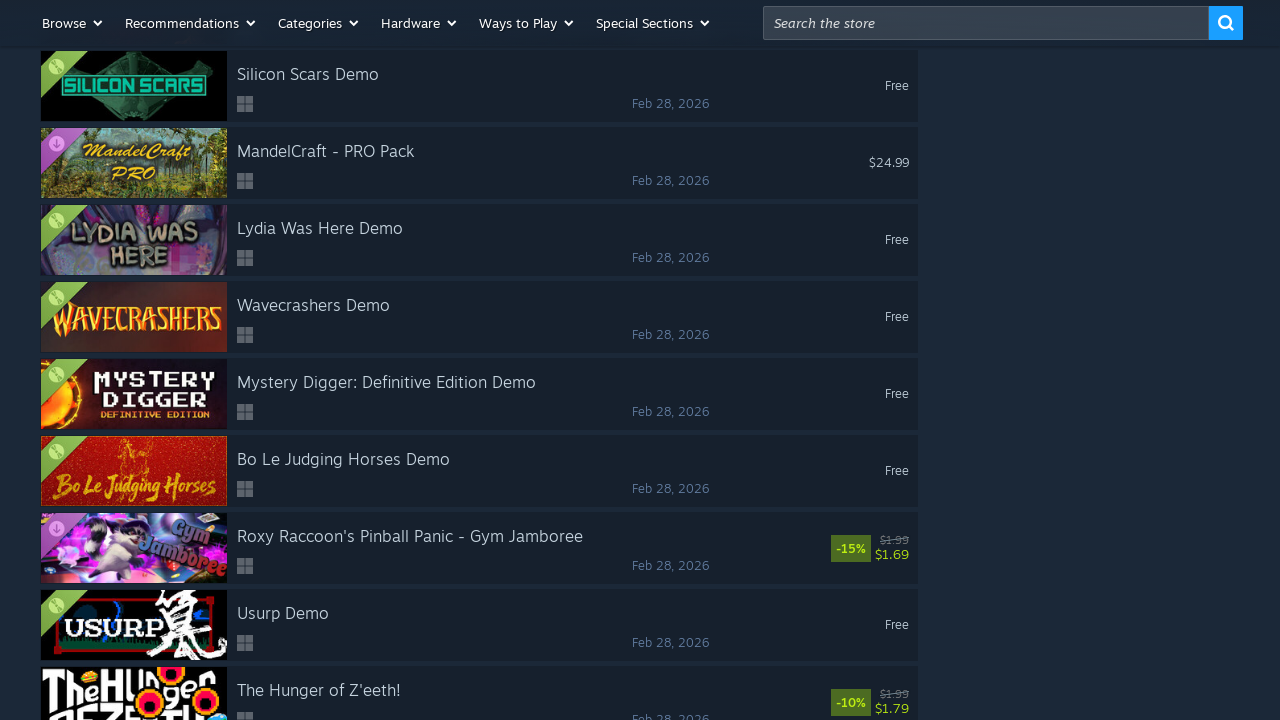

Counted 100 games after scroll (previous: 50)
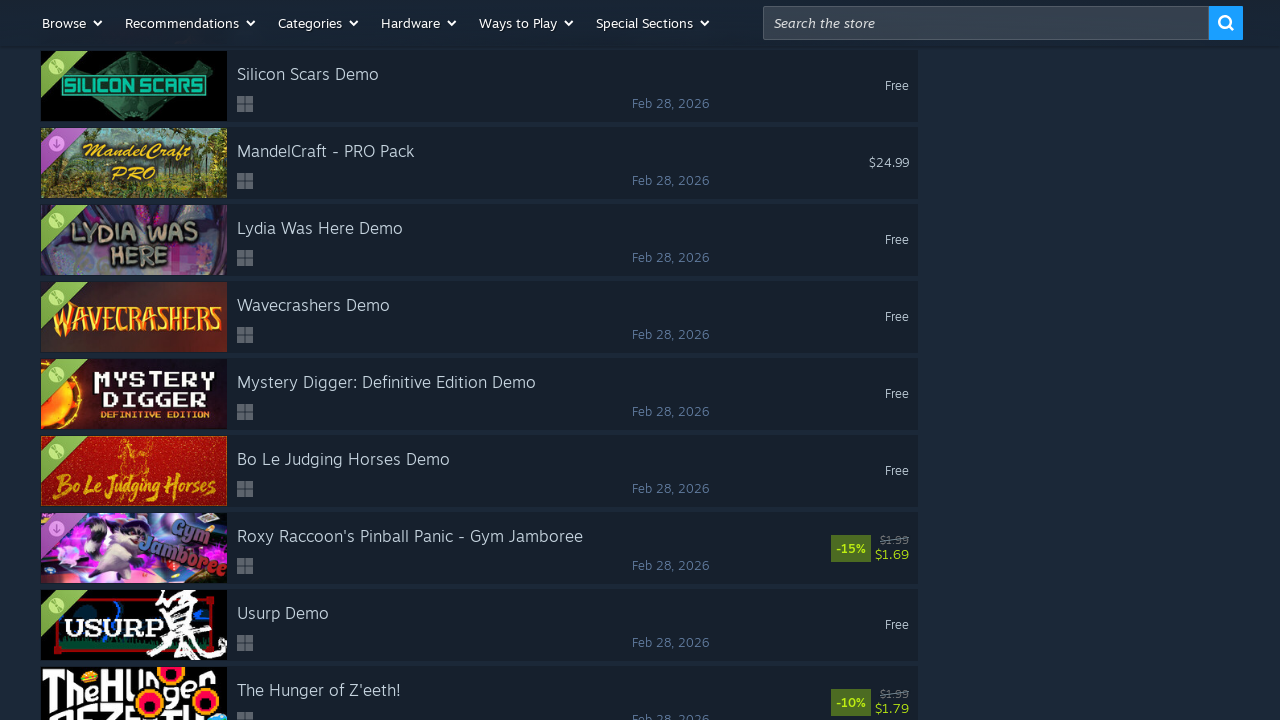

Counted 100 games currently visible on page
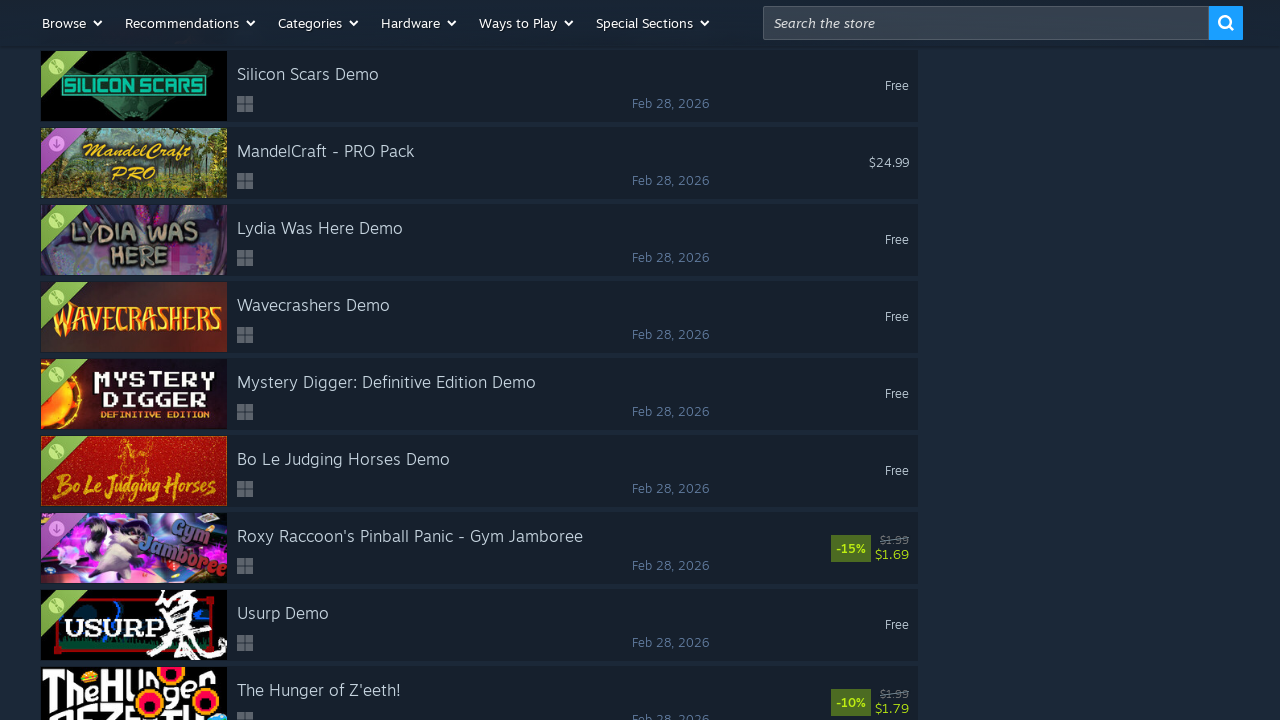

Scrolled to bottom of page to trigger infinite scroll loading
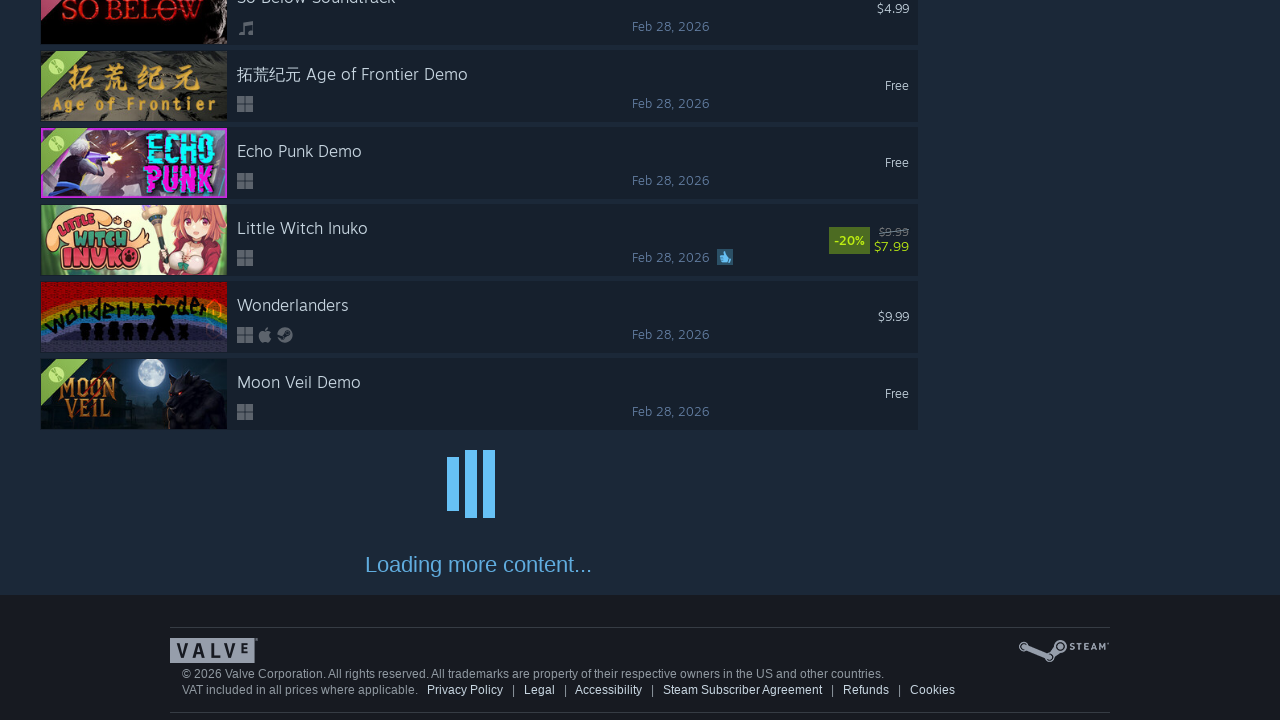

Waited 1000ms for new game results to load
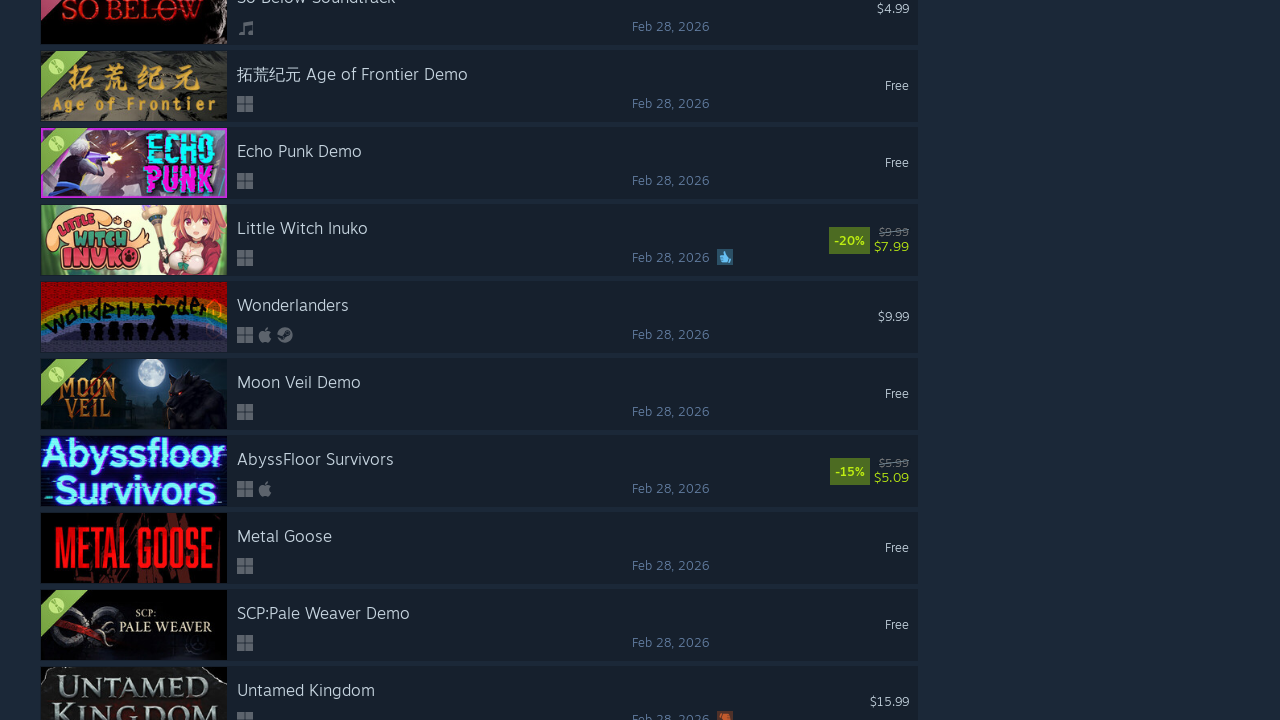

Counted 150 games after scroll (previous: 100)
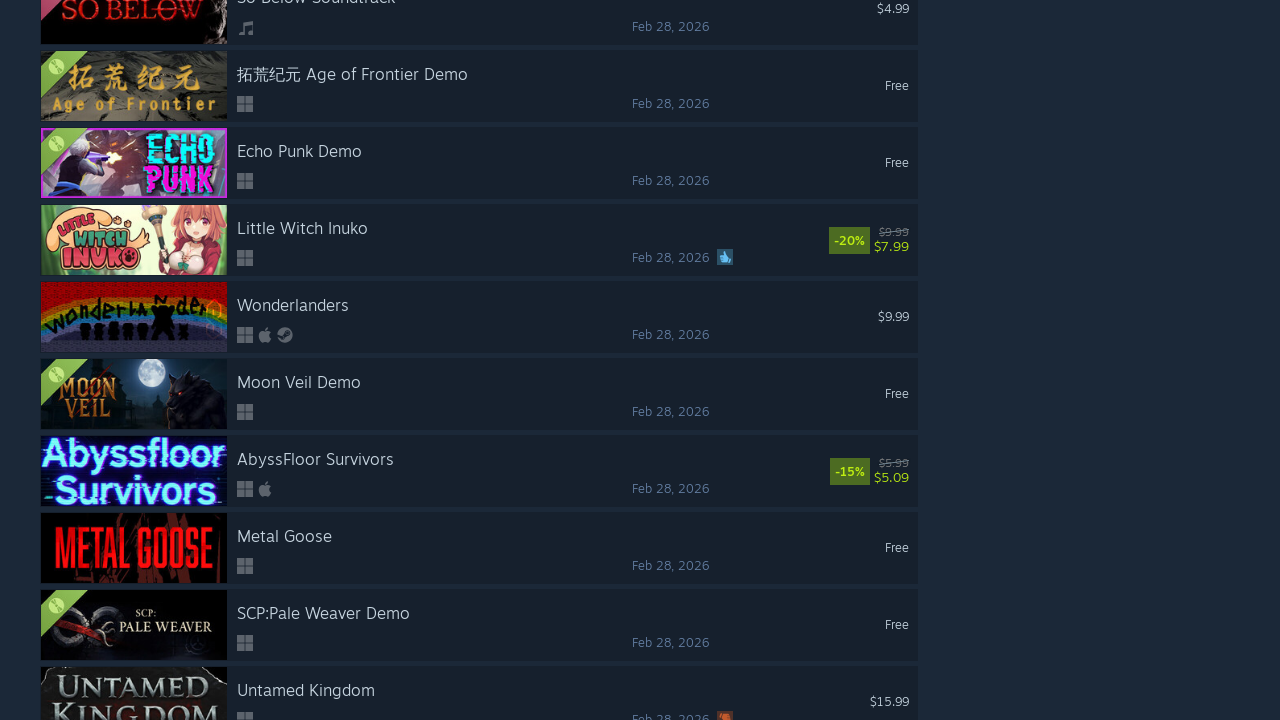

Counted 150 games currently visible on page
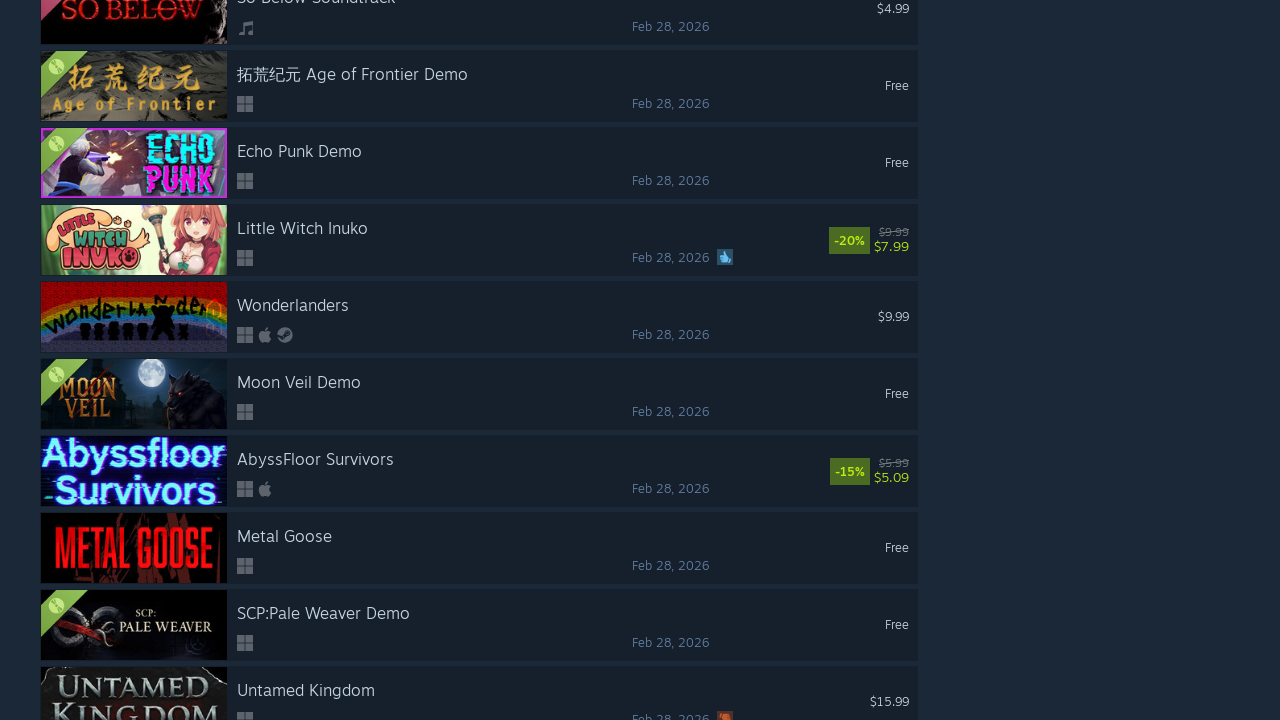

Scrolled to bottom of page to trigger infinite scroll loading
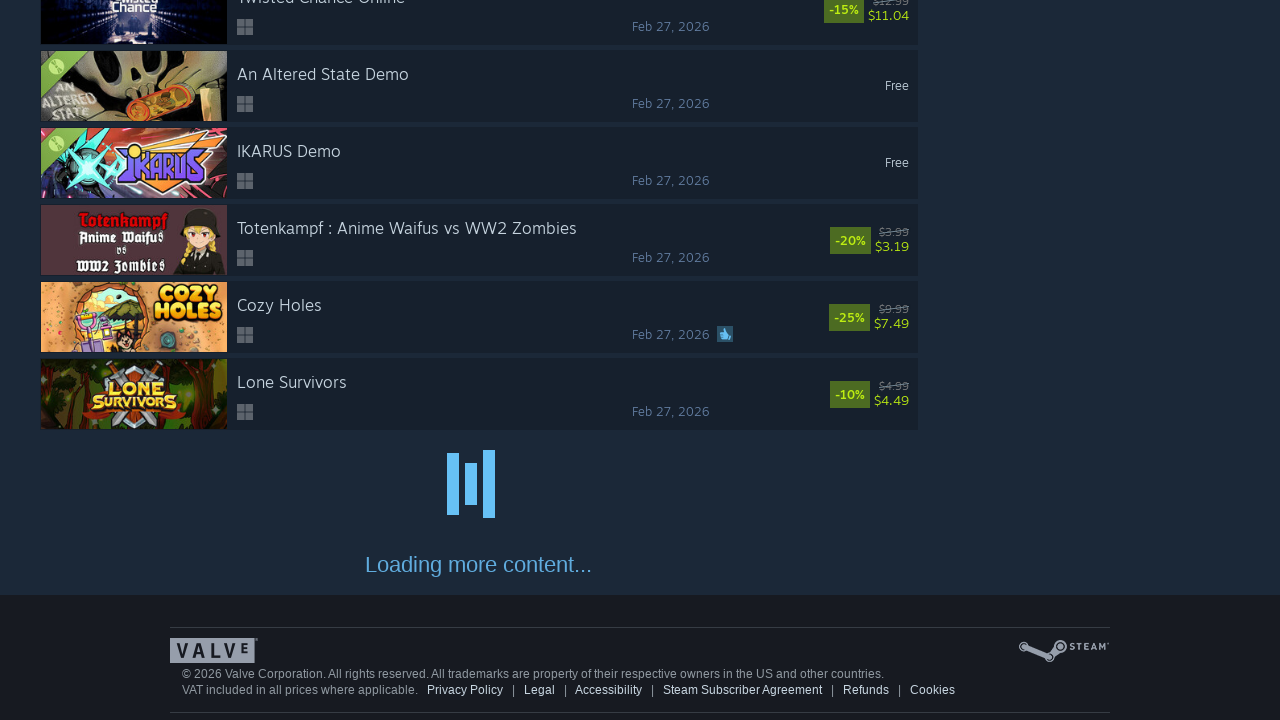

Waited 1000ms for new game results to load
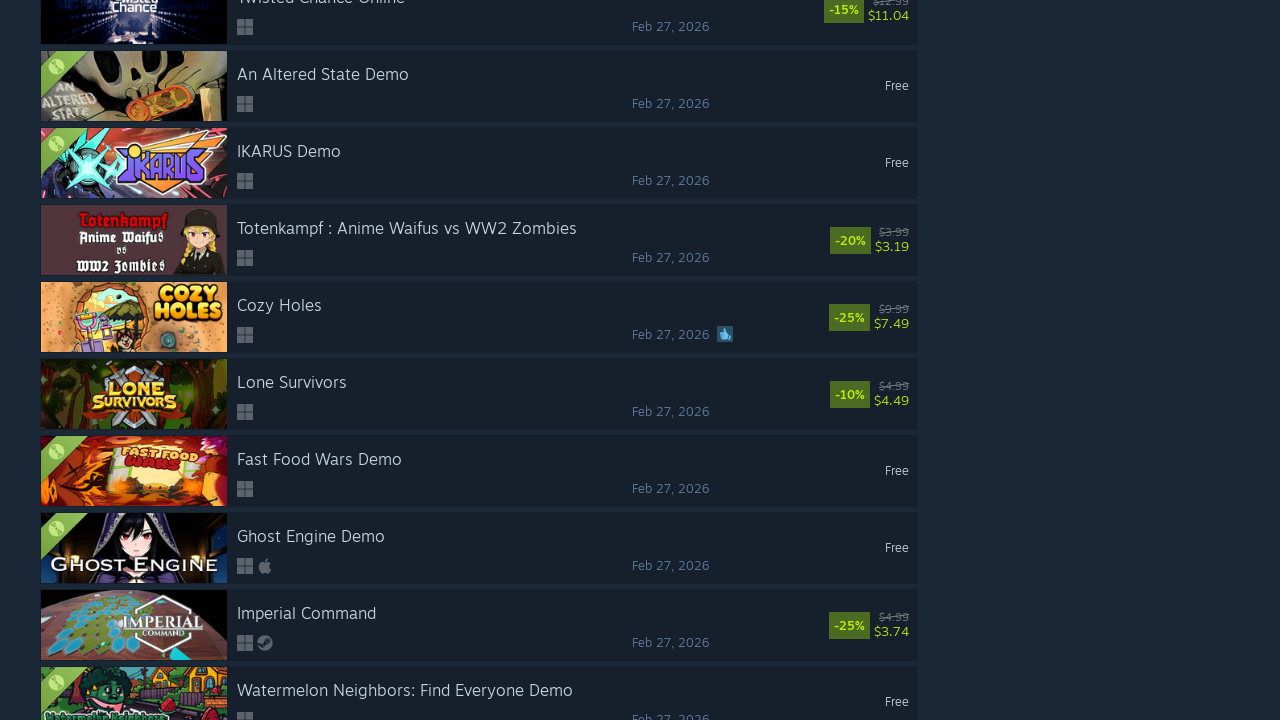

Counted 200 games after scroll (previous: 150)
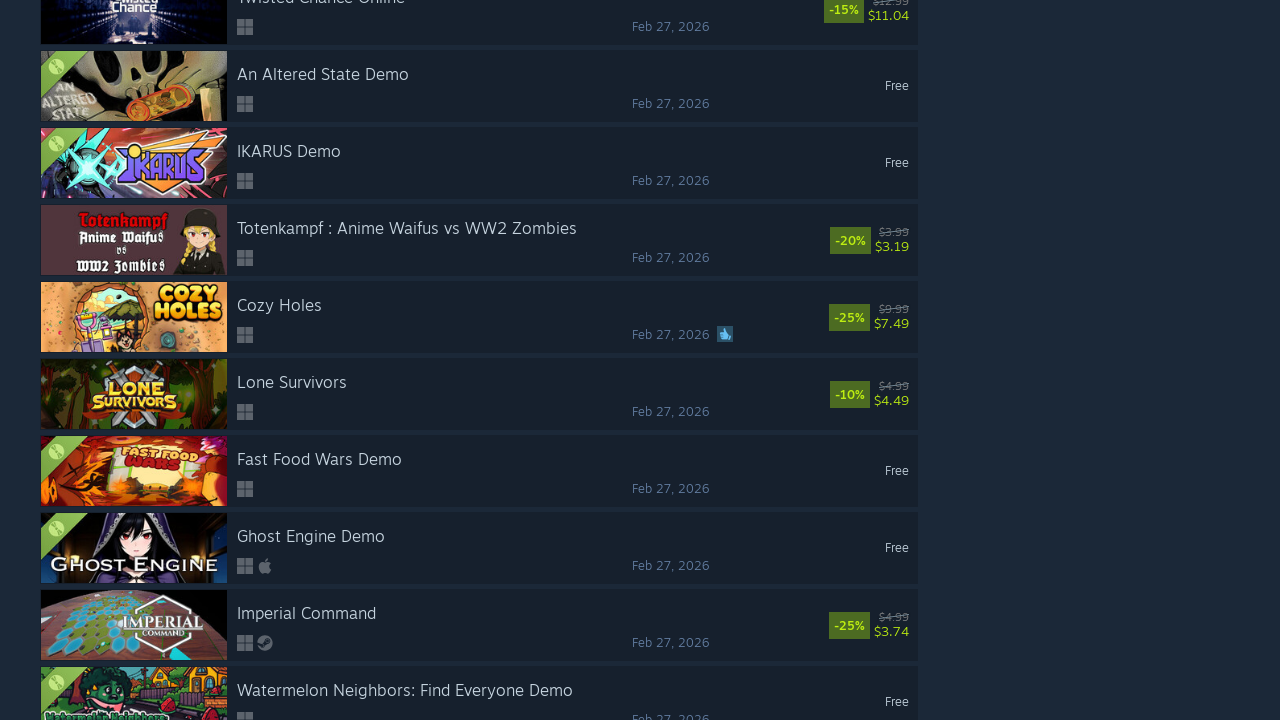

Counted 200 games currently visible on page
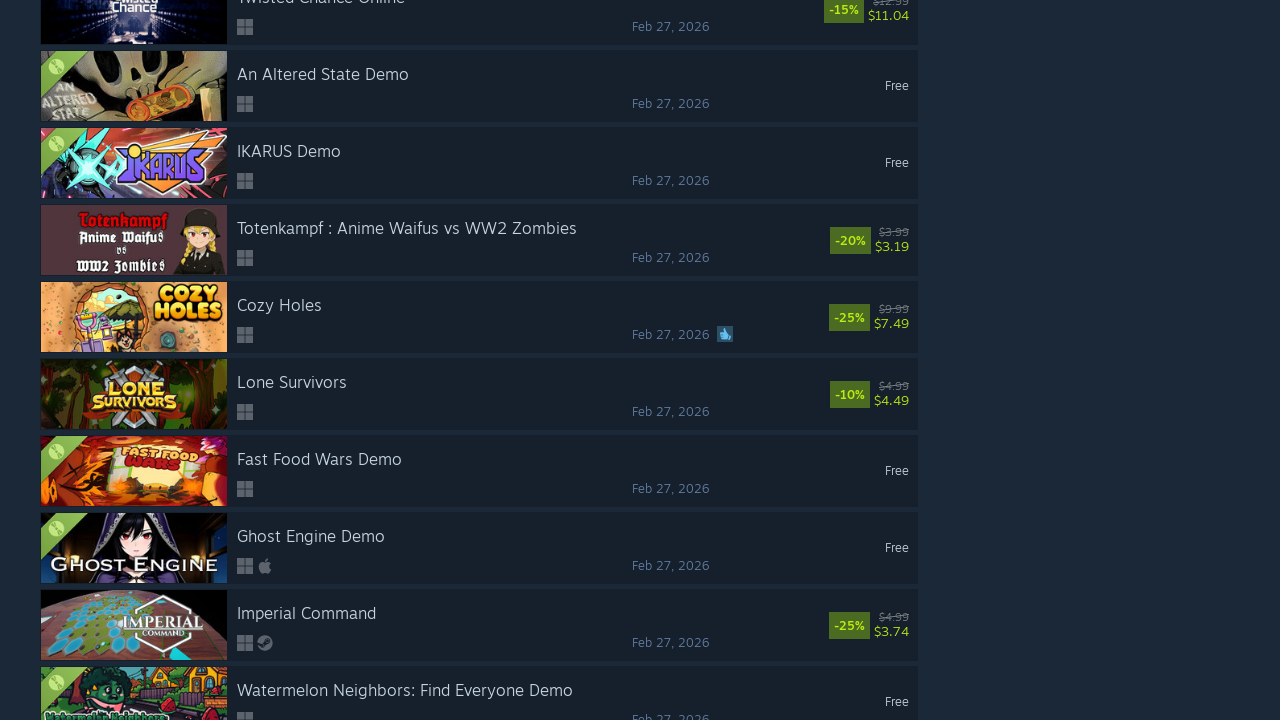

Scrolled to bottom of page to trigger infinite scroll loading
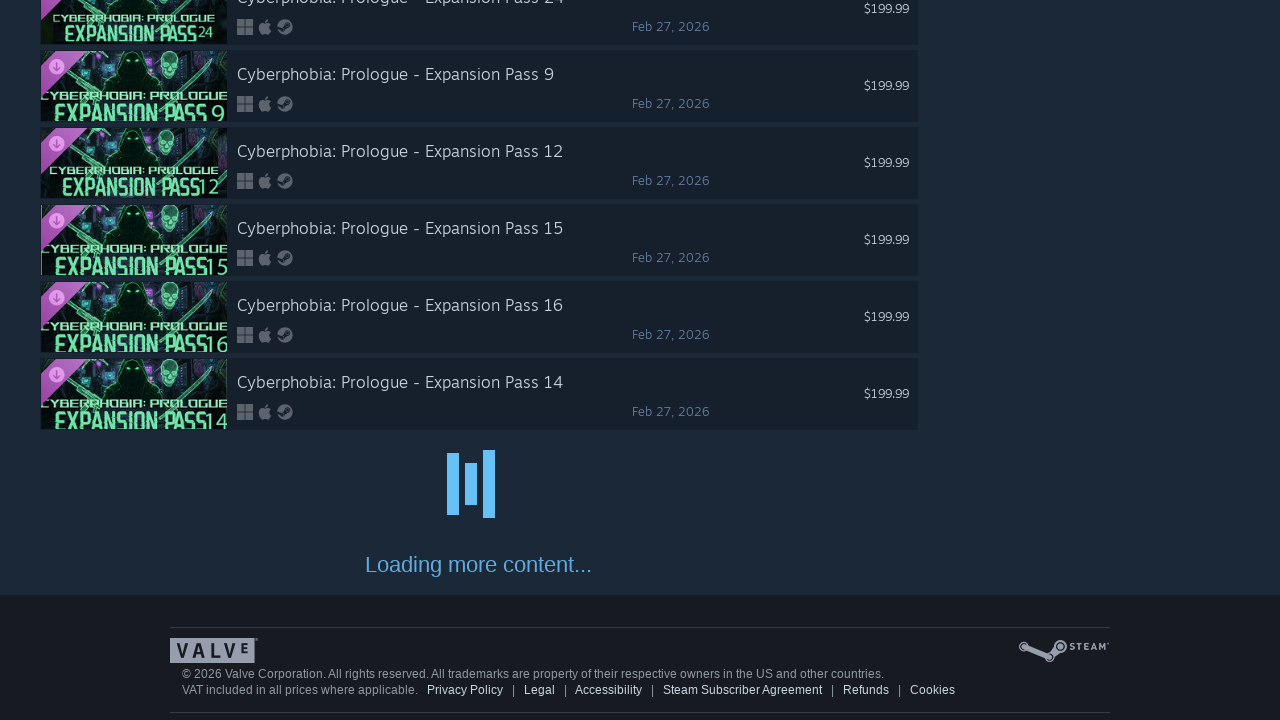

Waited 1000ms for new game results to load
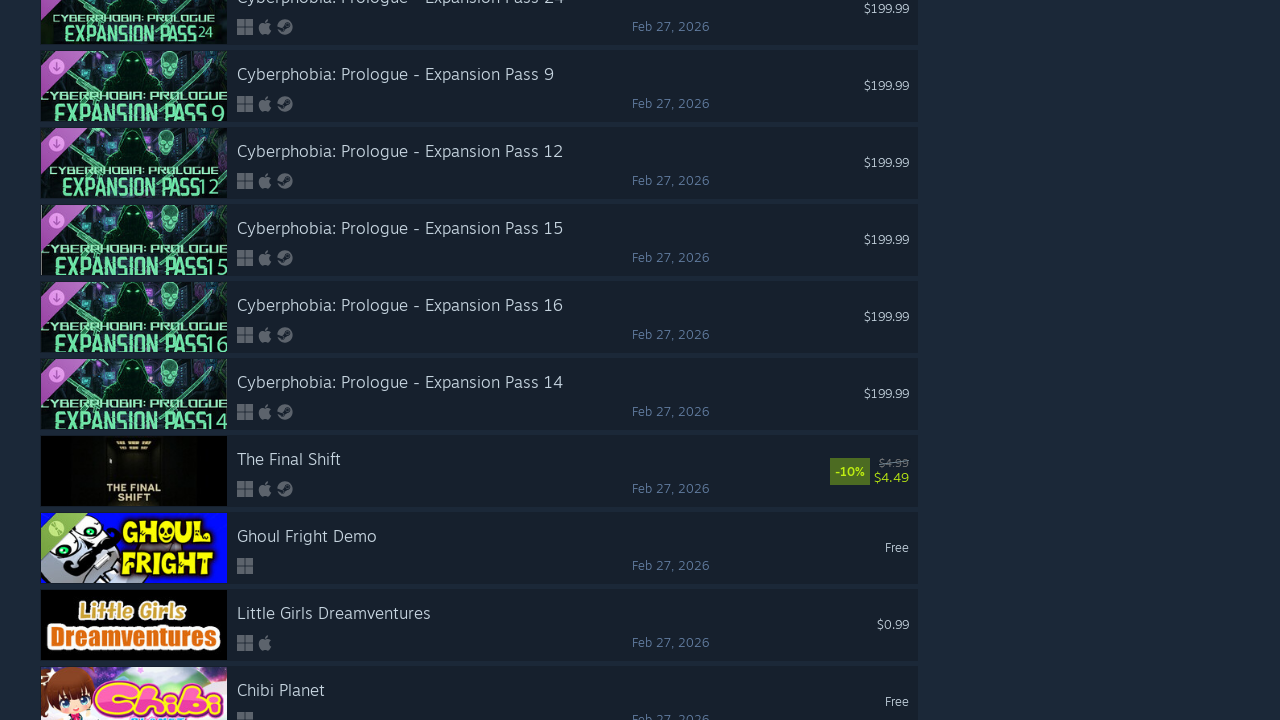

Counted 250 games after scroll (previous: 200)
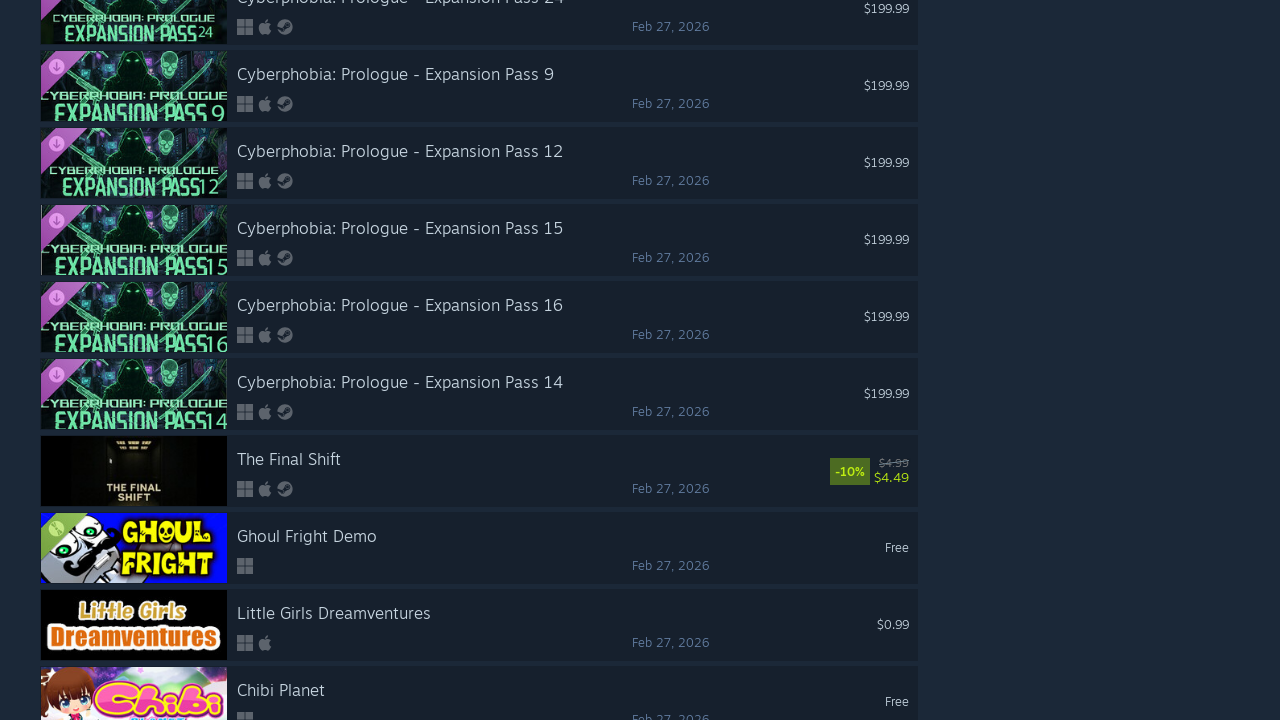

Counted 250 games currently visible on page
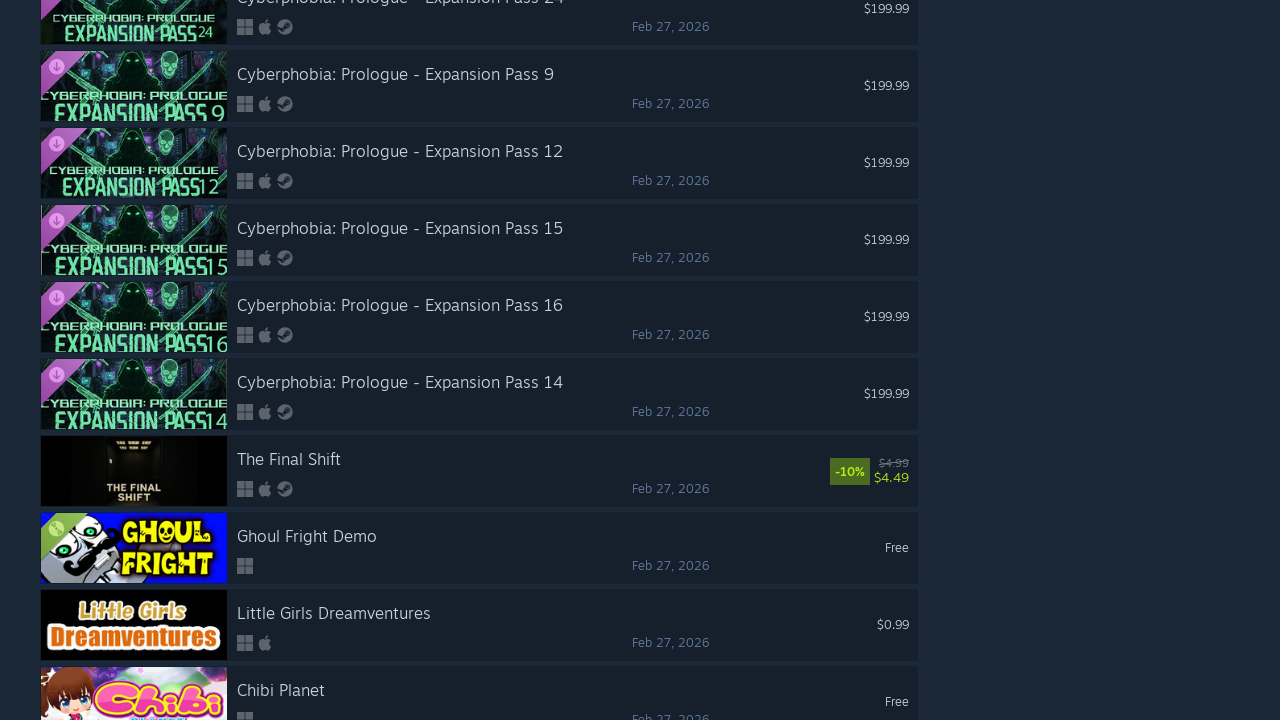

Scrolled to bottom of page to trigger infinite scroll loading
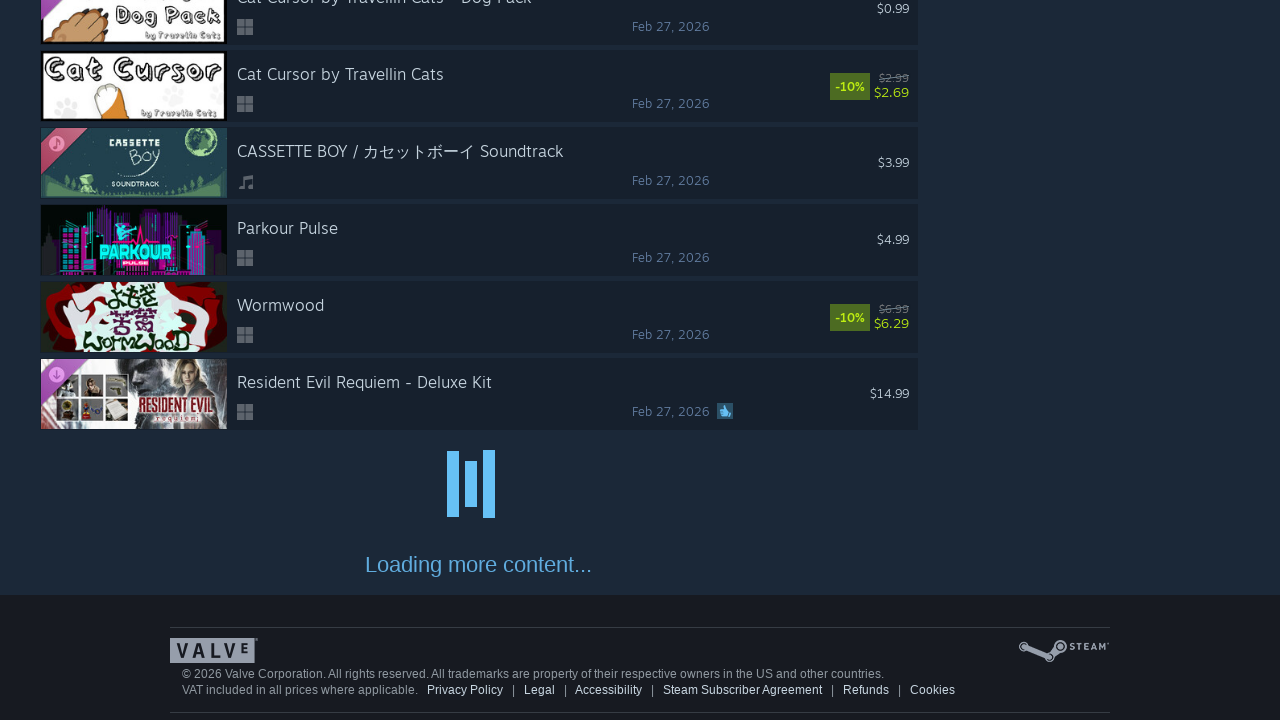

Waited 1000ms for new game results to load
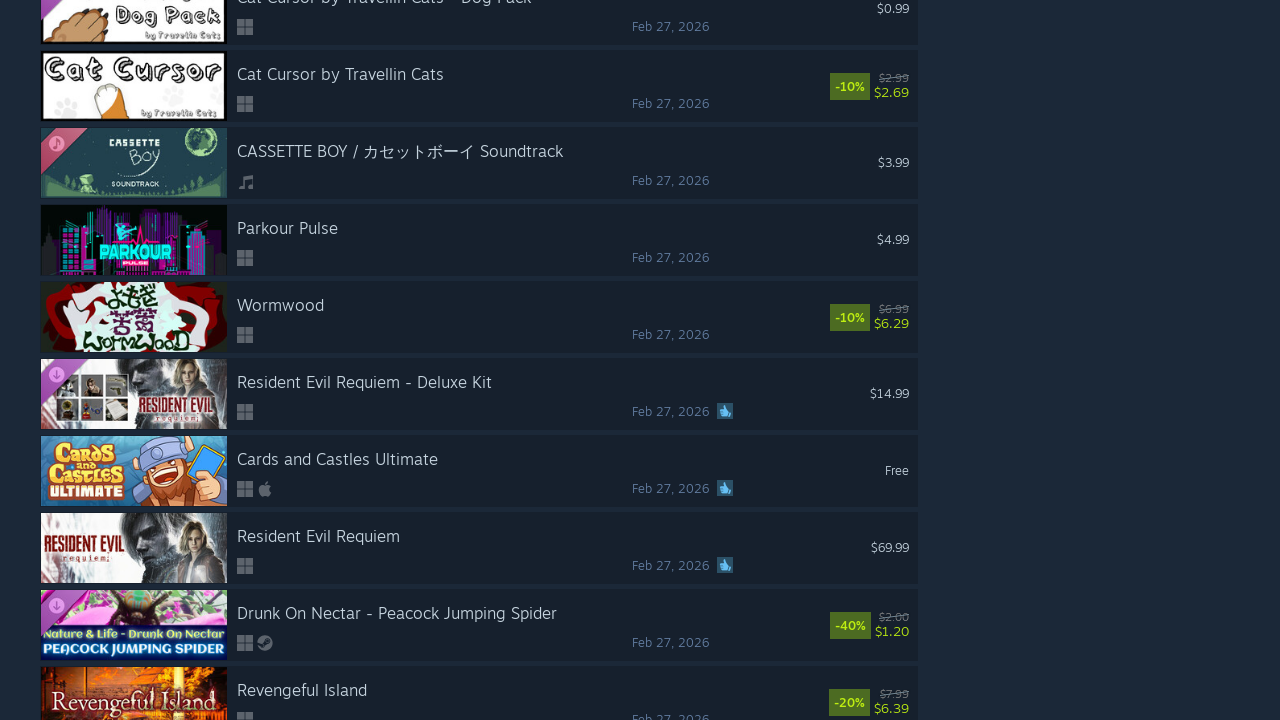

Counted 300 games after scroll (previous: 250)
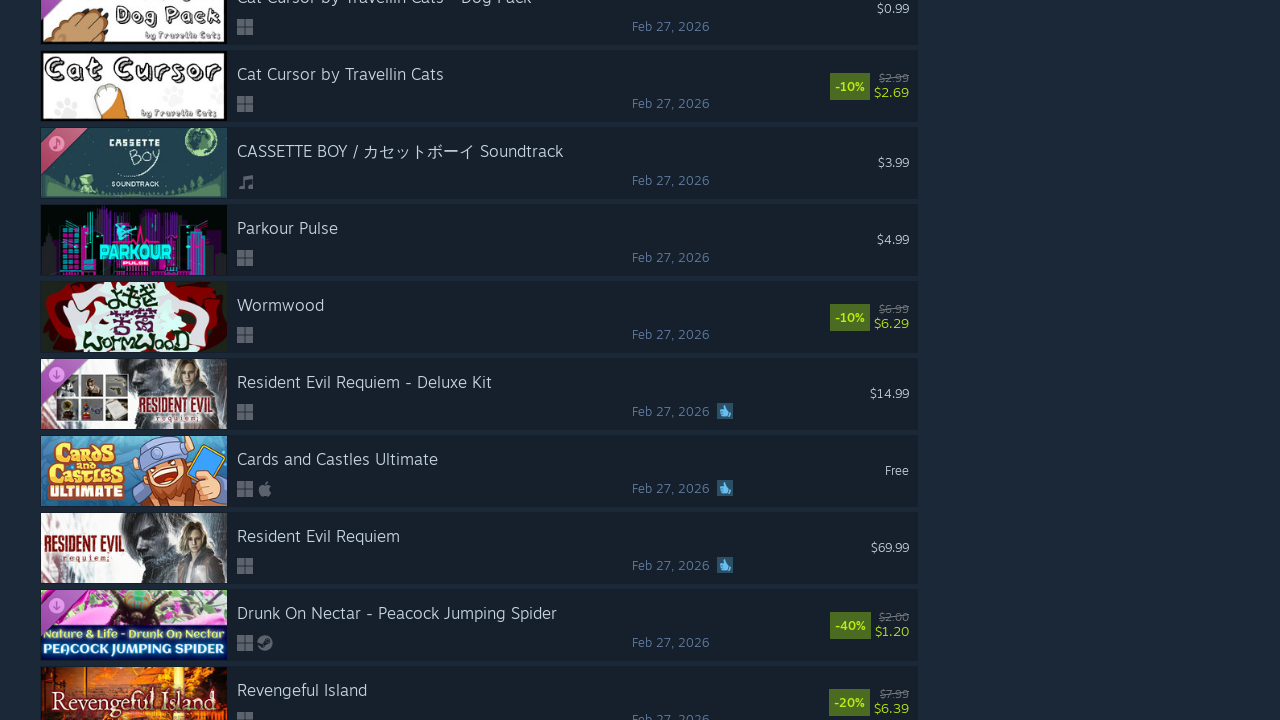

Counted 300 games currently visible on page
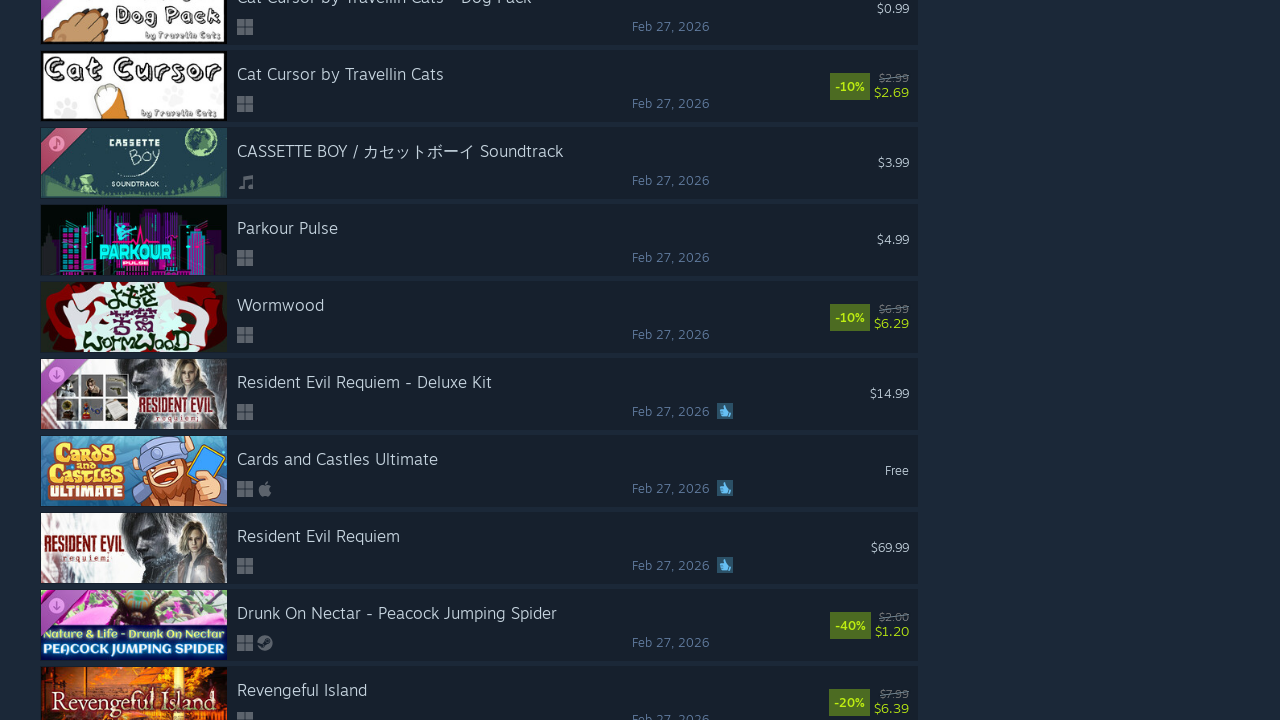

Scrolled to bottom of page to trigger infinite scroll loading
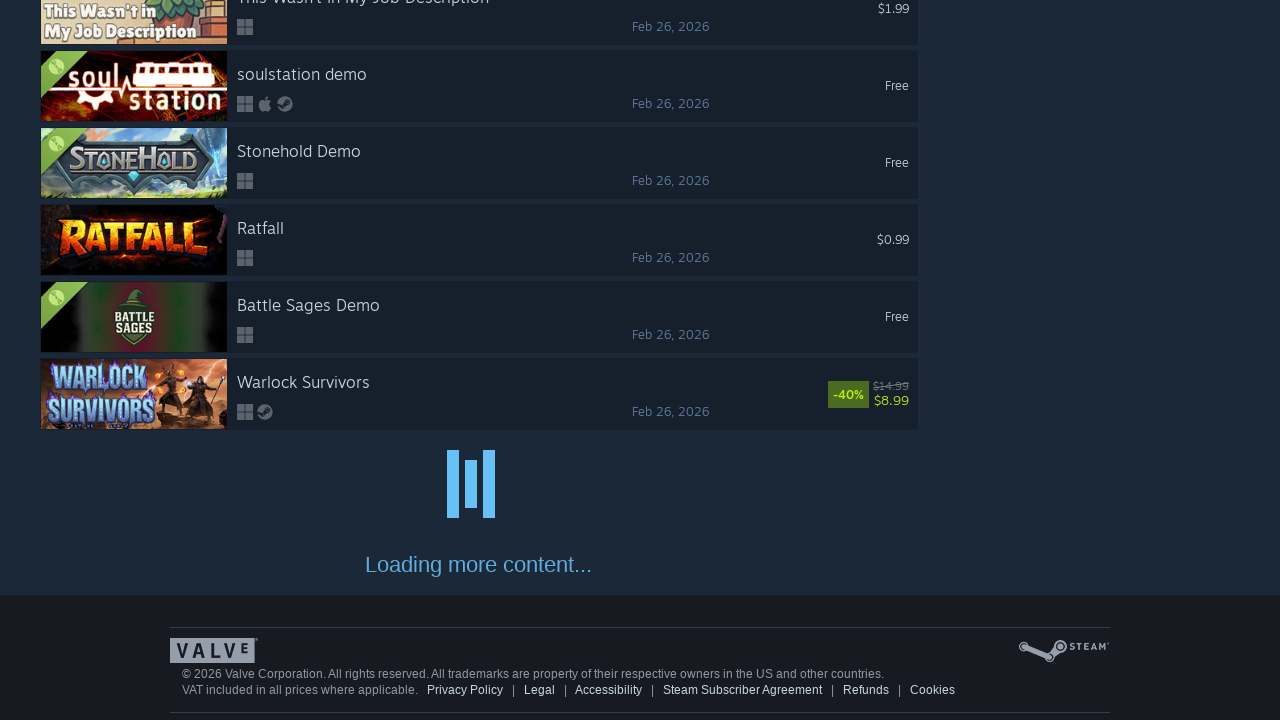

Waited 1000ms for new game results to load
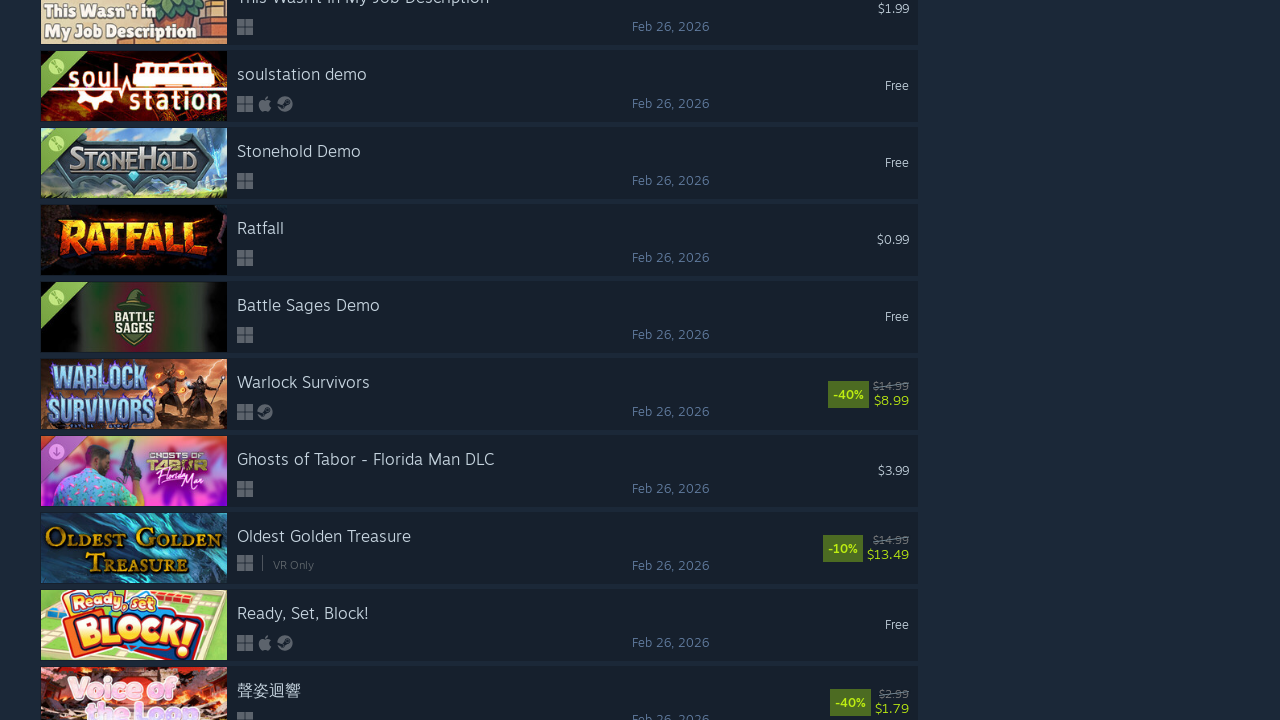

Counted 350 games after scroll (previous: 300)
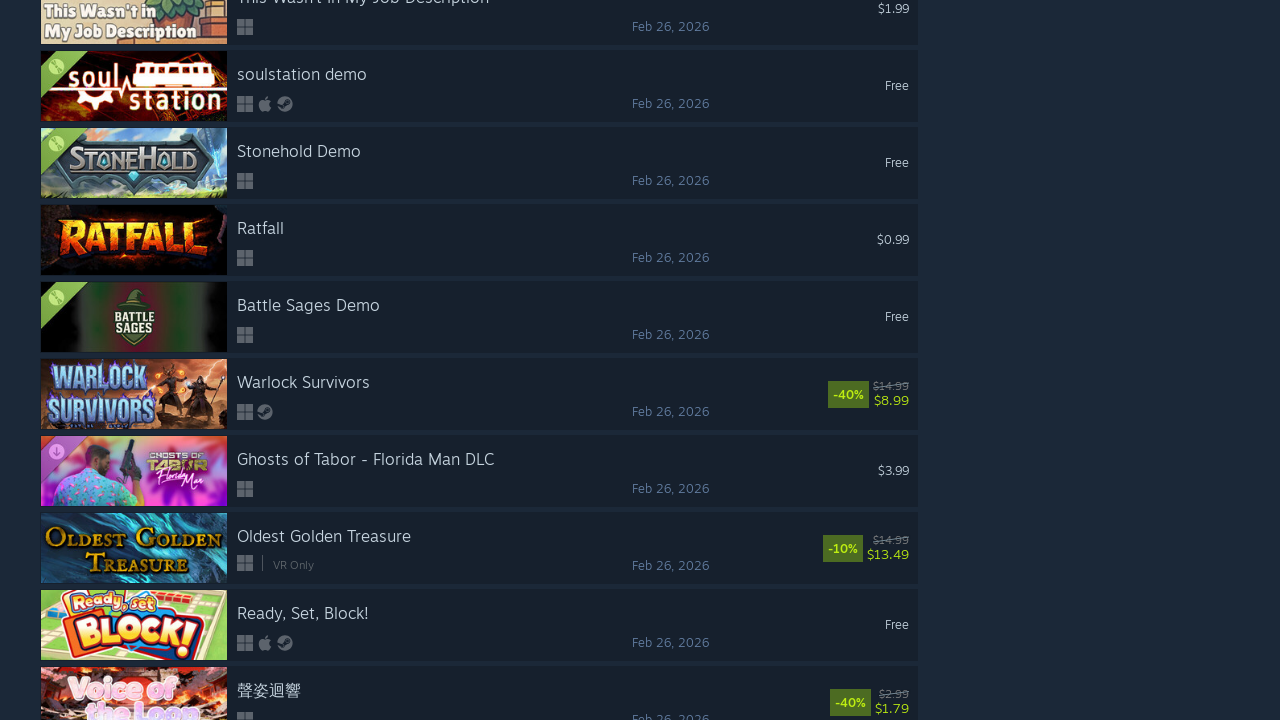

Counted 350 games currently visible on page
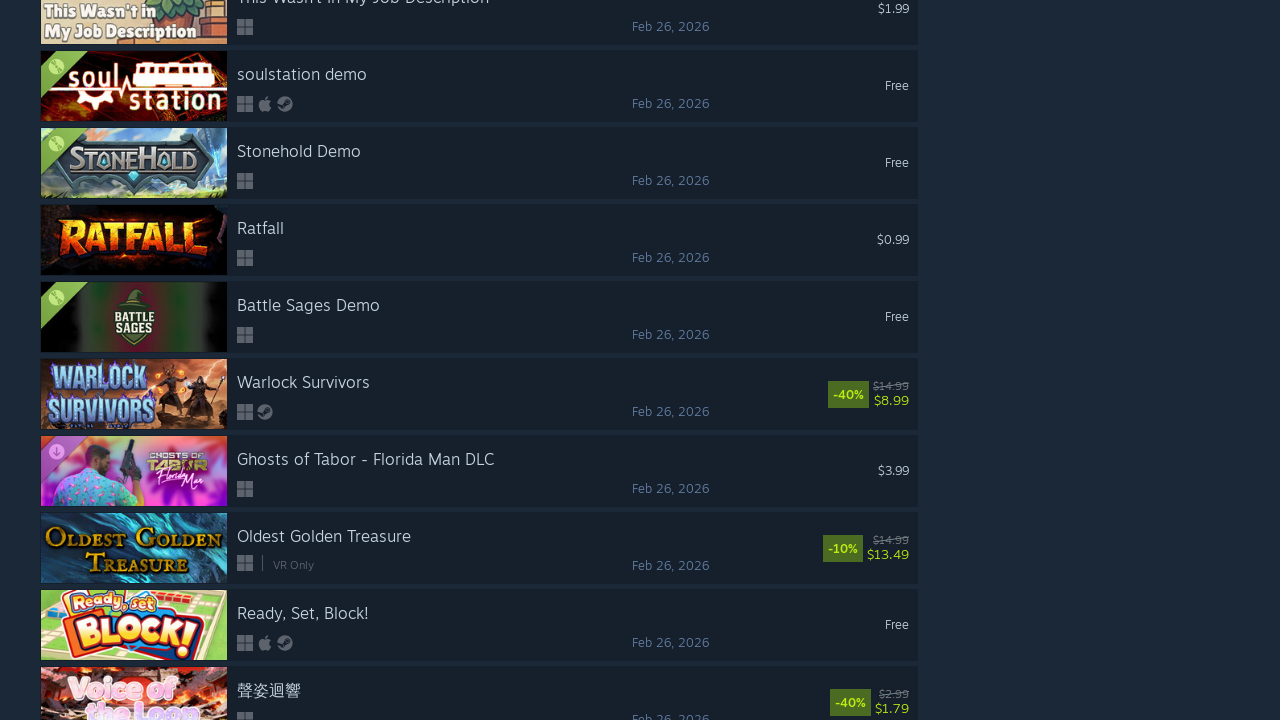

Scrolled to bottom of page to trigger infinite scroll loading
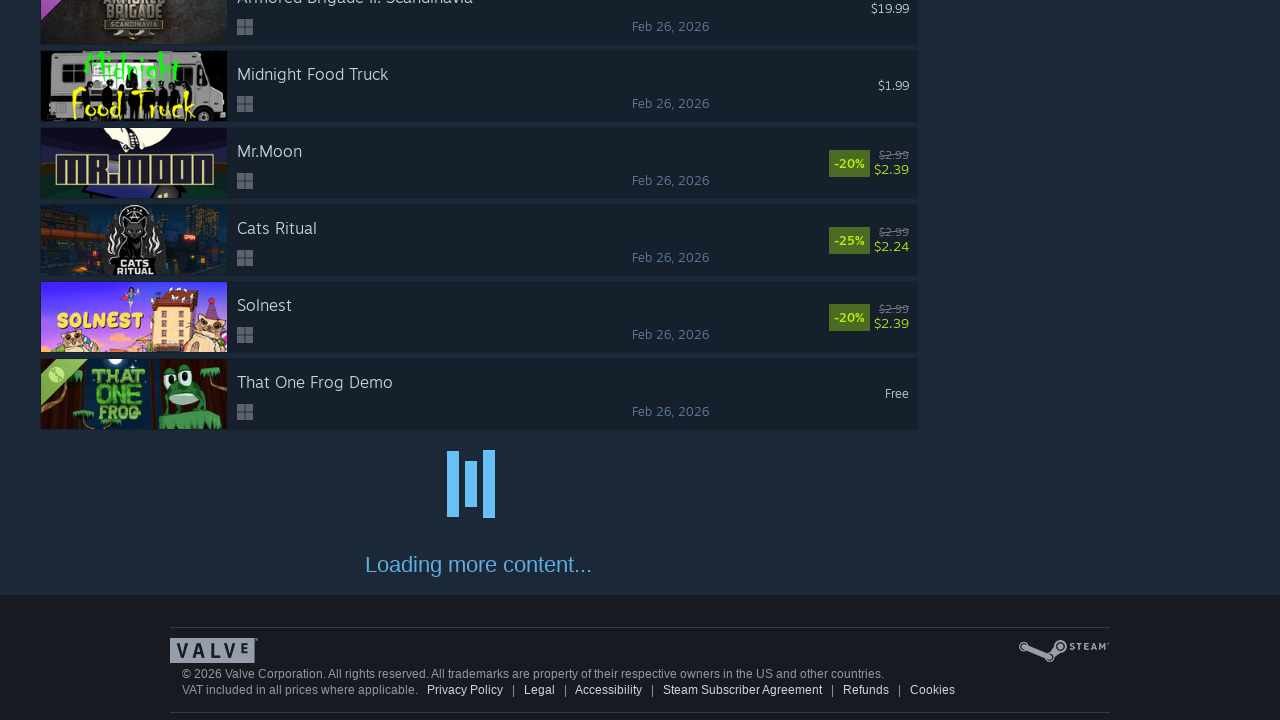

Waited 1000ms for new game results to load
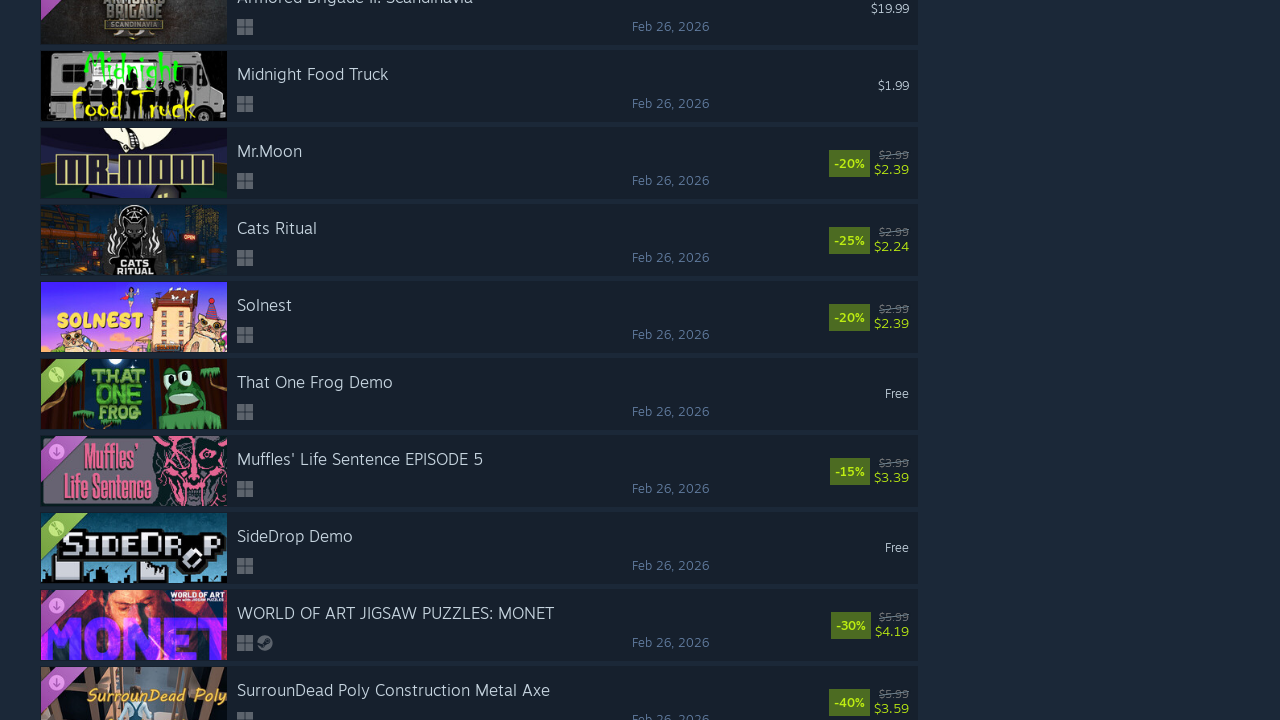

Counted 400 games after scroll (previous: 350)
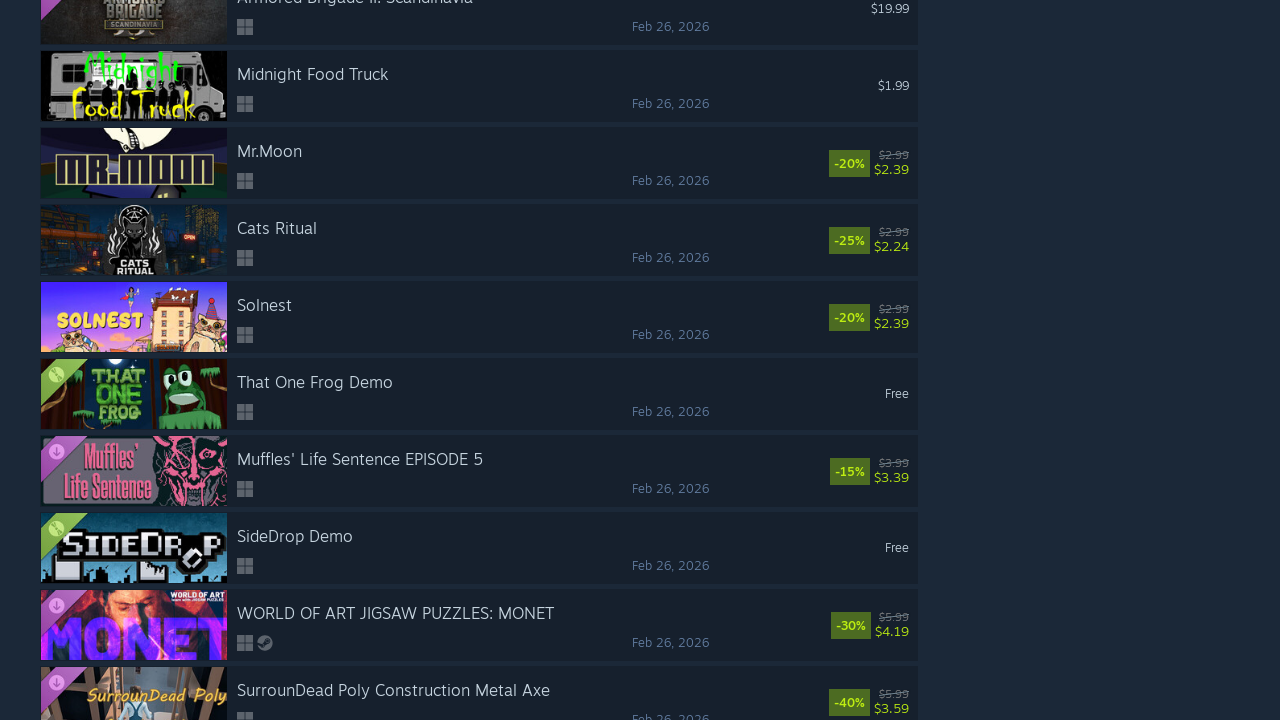

Counted 400 games currently visible on page
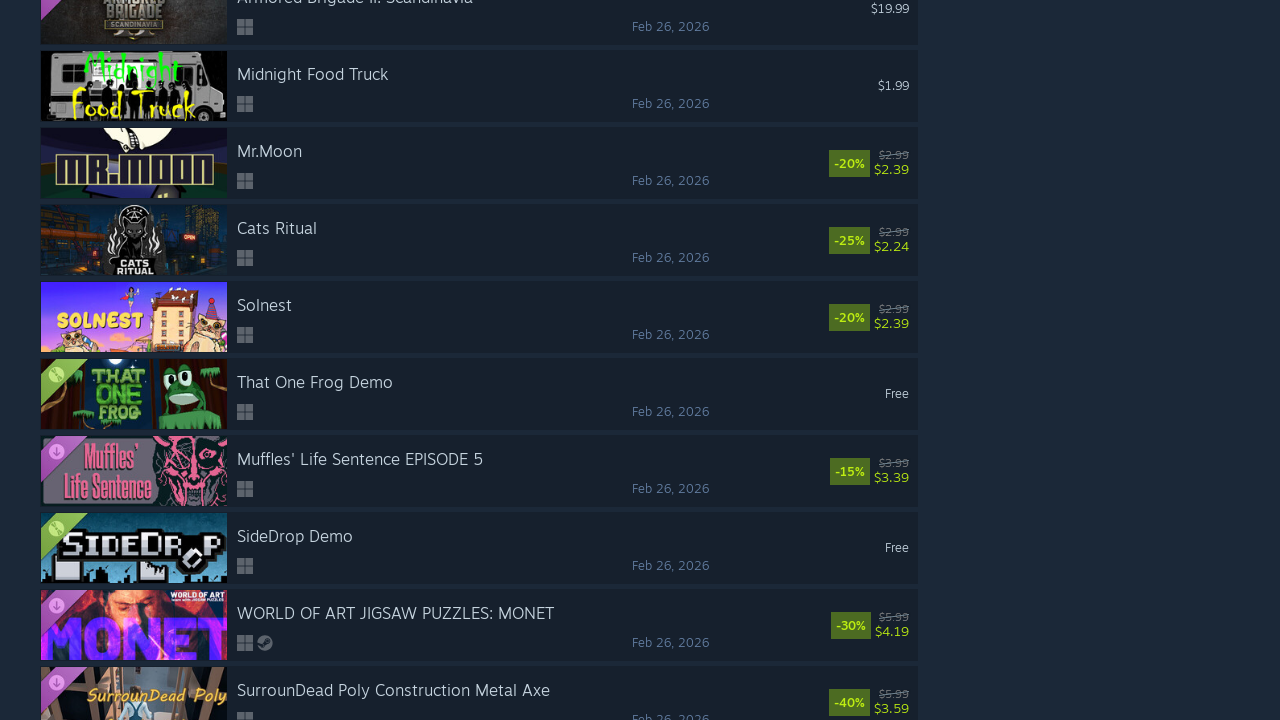

Scrolled to bottom of page to trigger infinite scroll loading
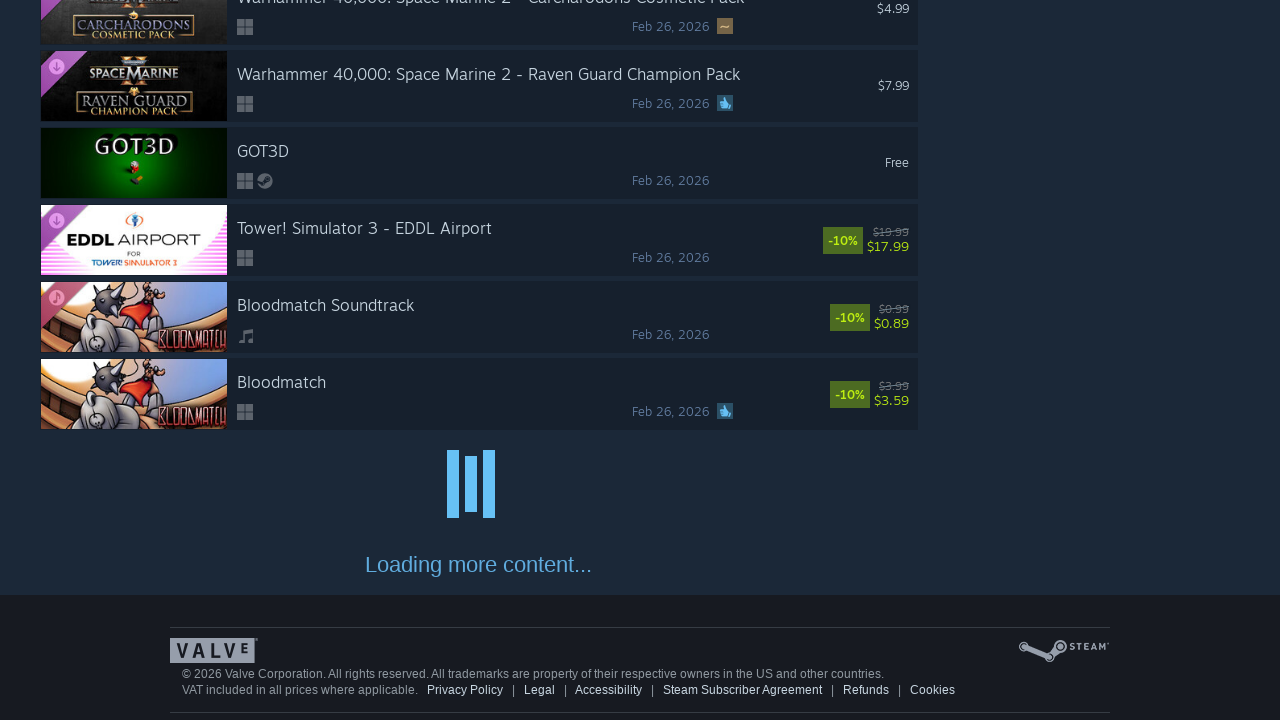

Waited 1000ms for new game results to load
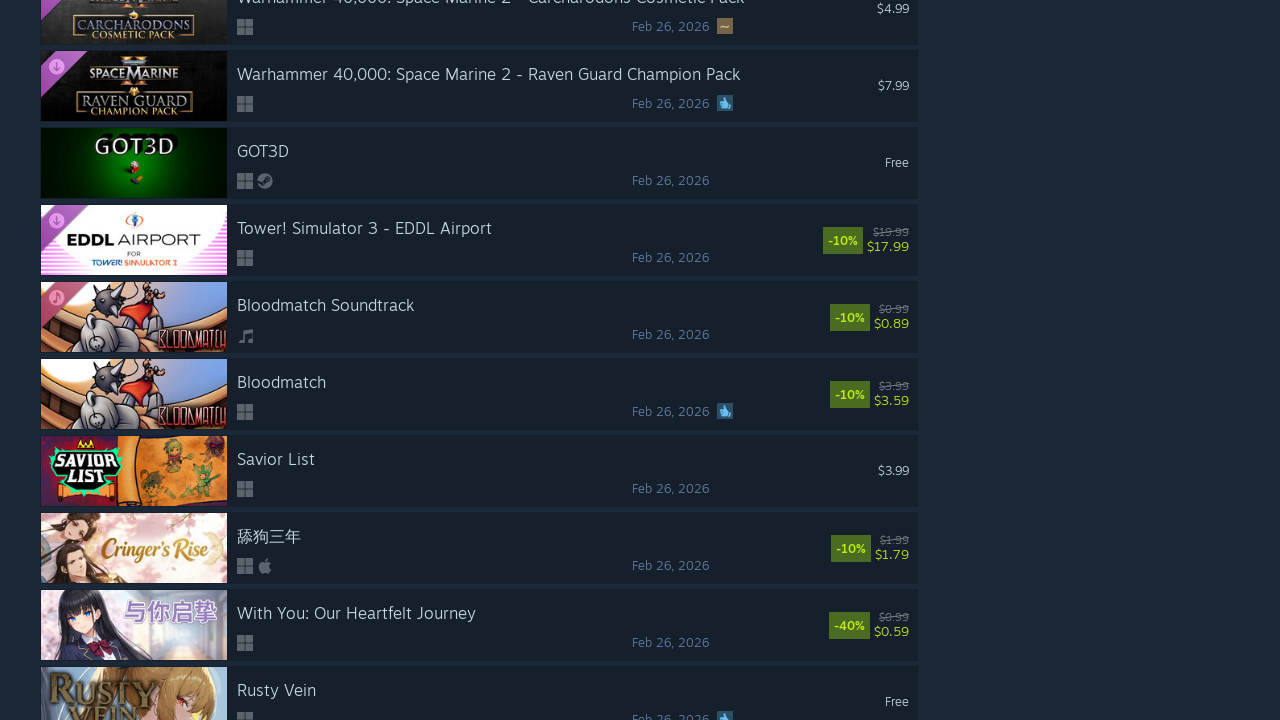

Counted 450 games after scroll (previous: 400)
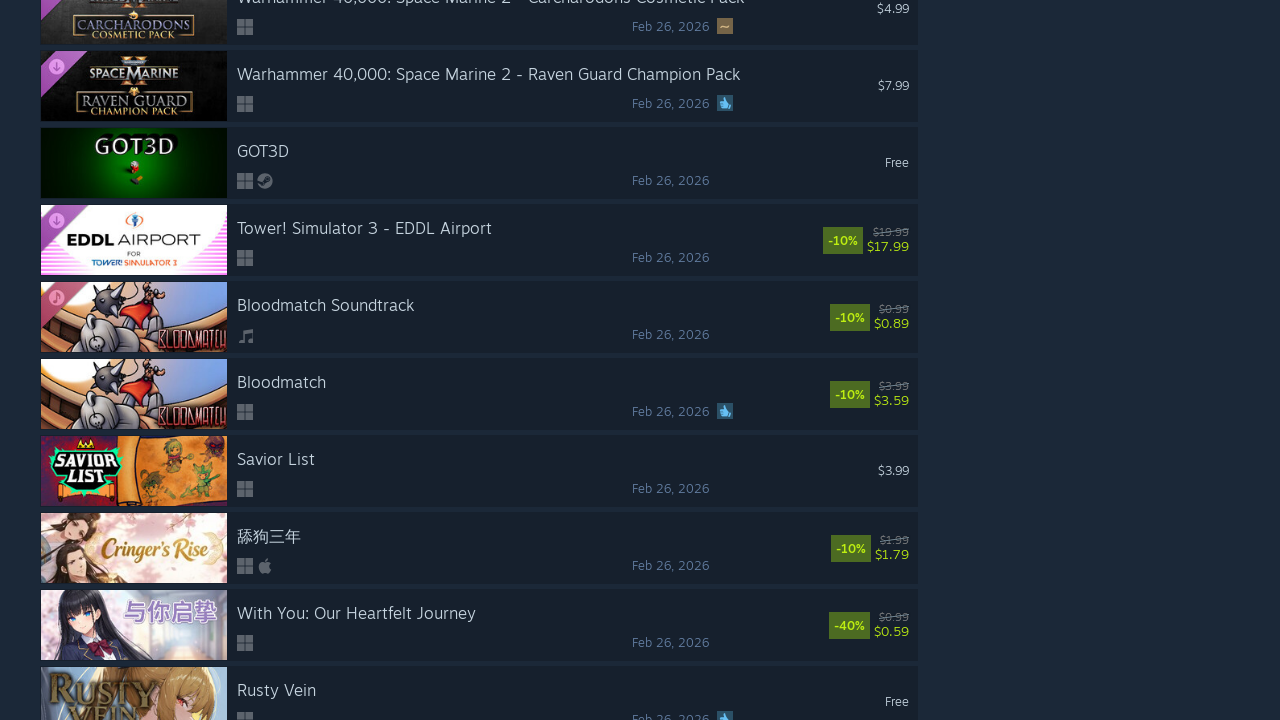

Counted 450 games currently visible on page
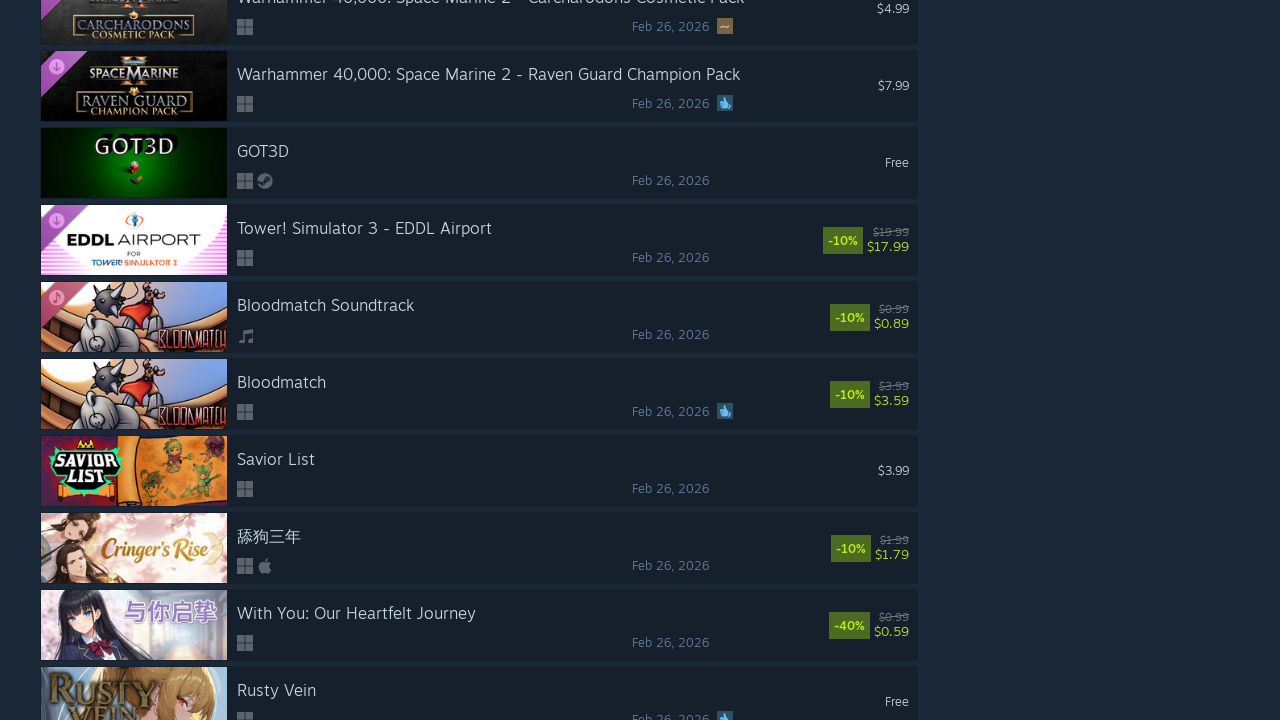

Scrolled to bottom of page to trigger infinite scroll loading
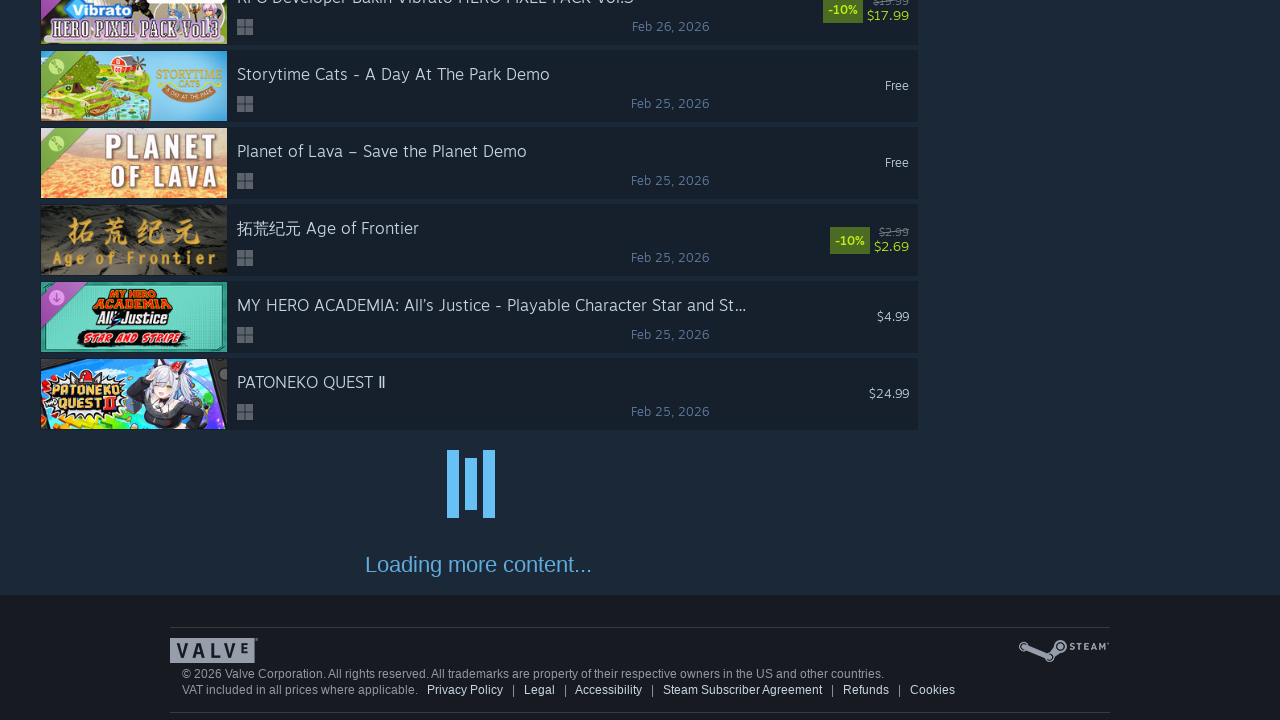

Waited 1000ms for new game results to load
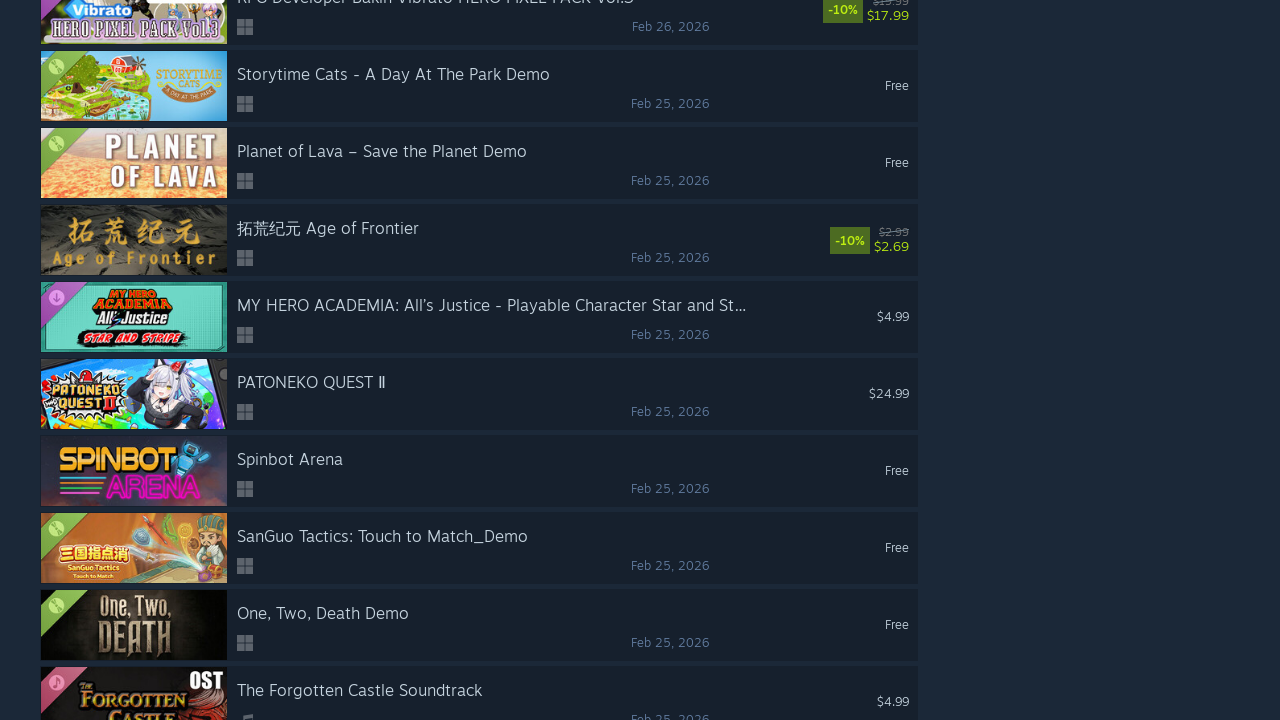

Counted 500 games after scroll (previous: 450)
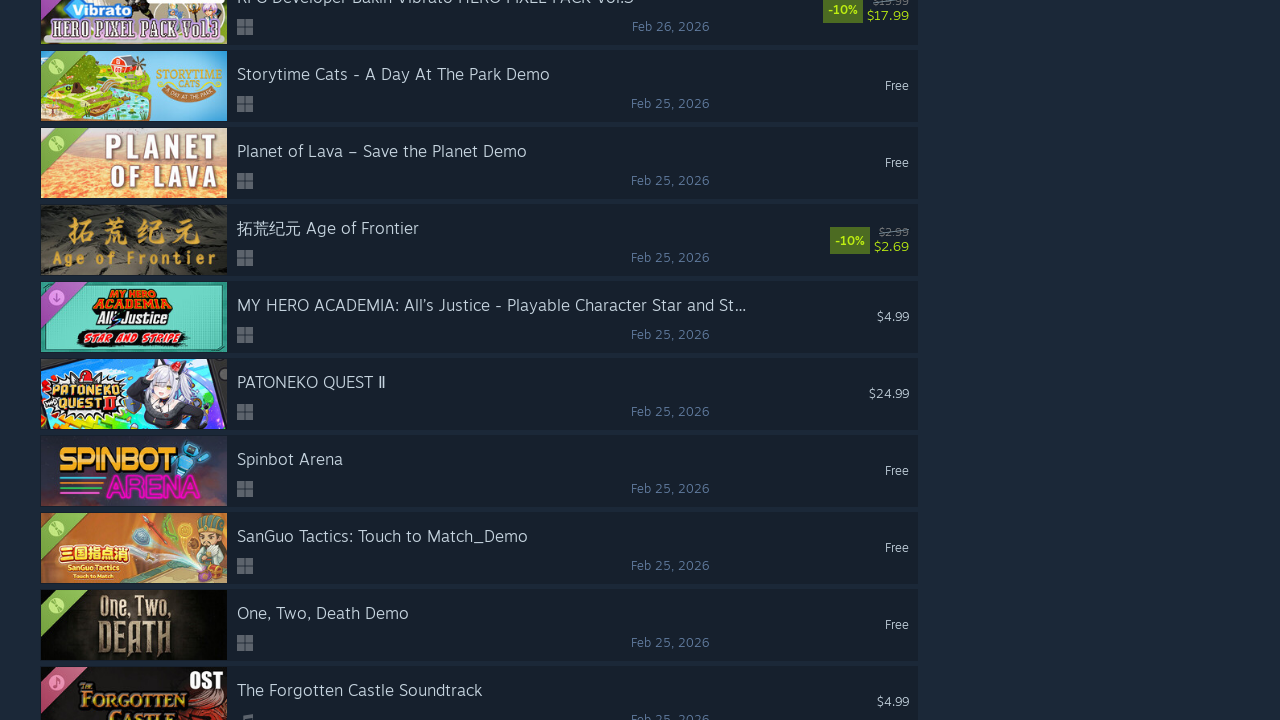

Counted 500 games currently visible on page
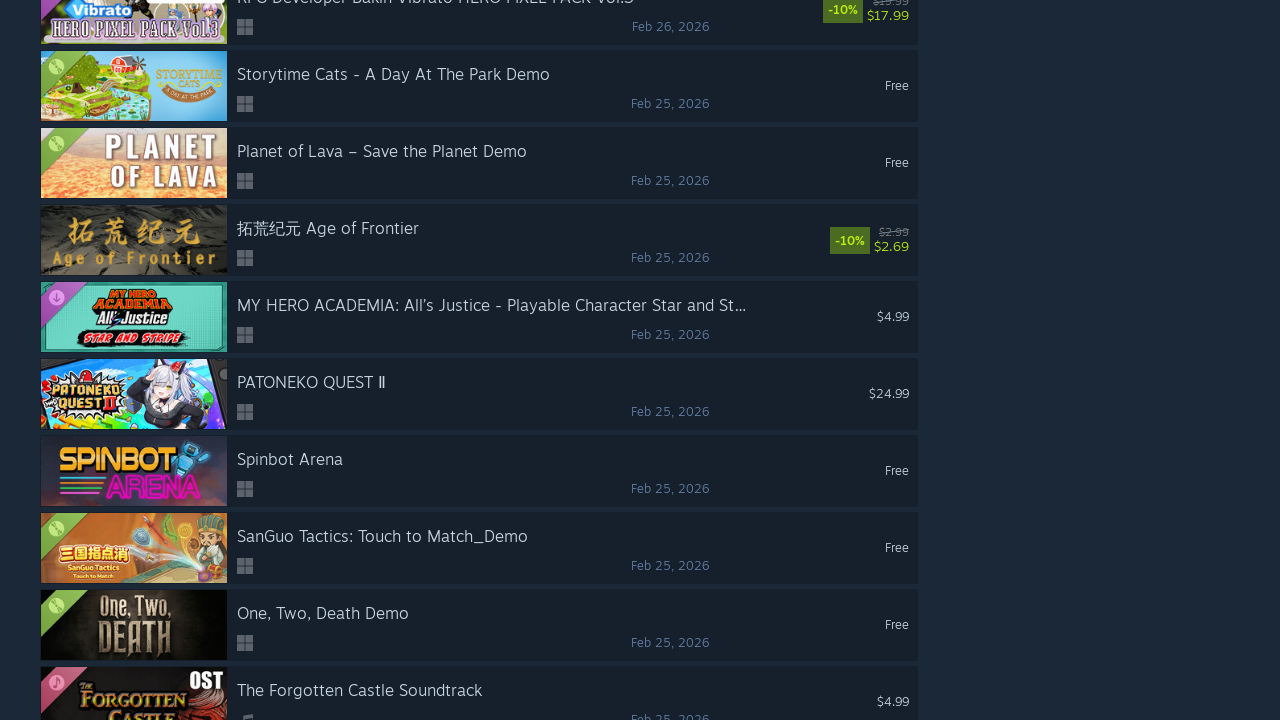

Scrolled to bottom of page to trigger infinite scroll loading
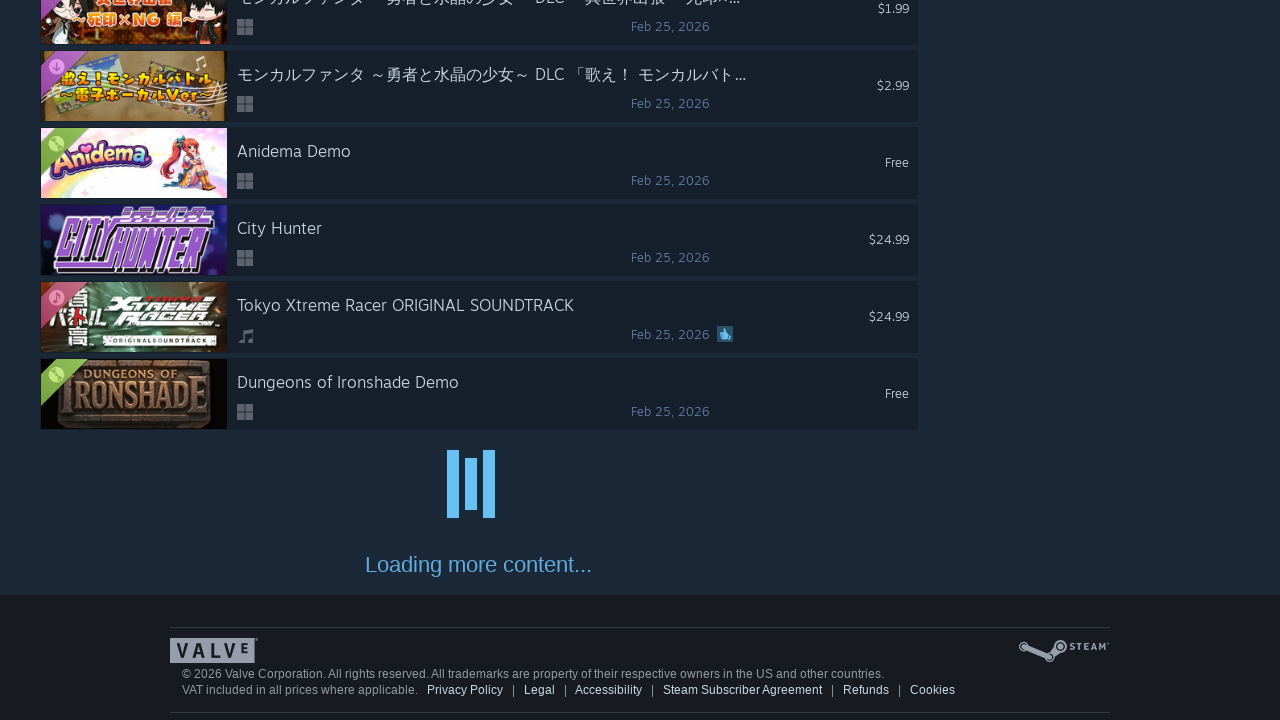

Waited 1000ms for new game results to load
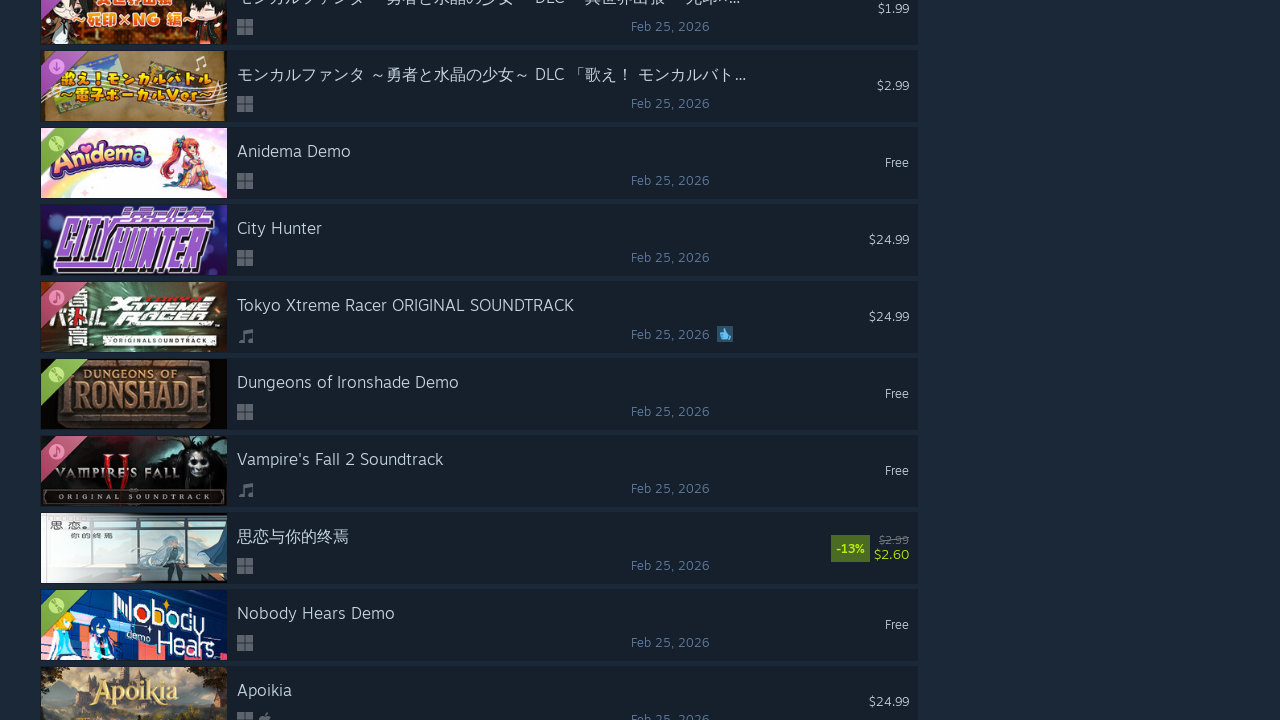

Counted 550 games after scroll (previous: 500)
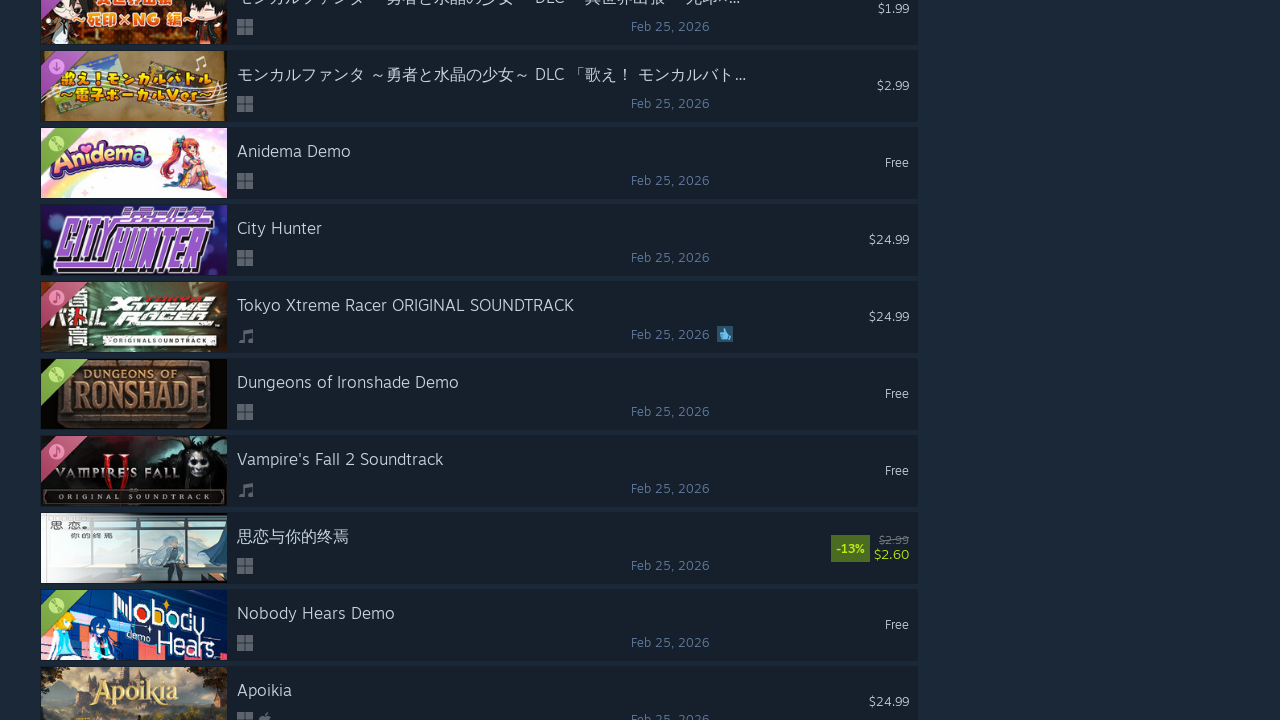

Verified game title elements are visible
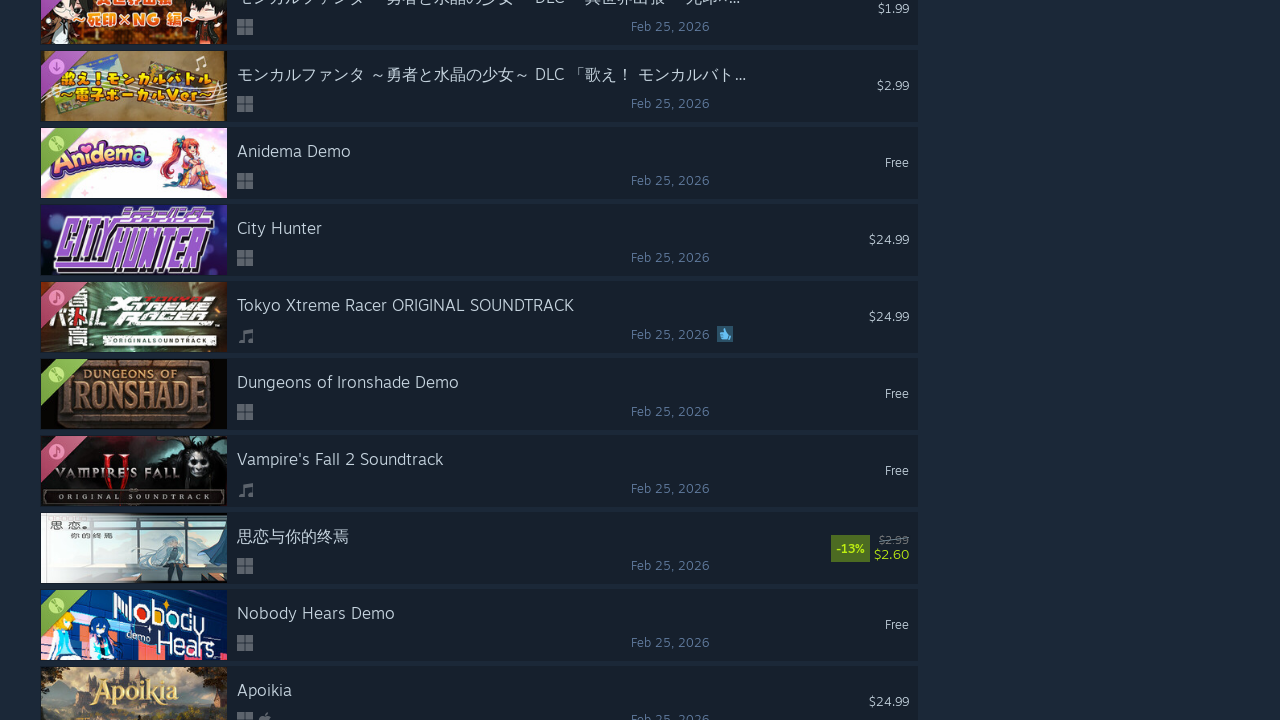

Verified game release date elements are visible
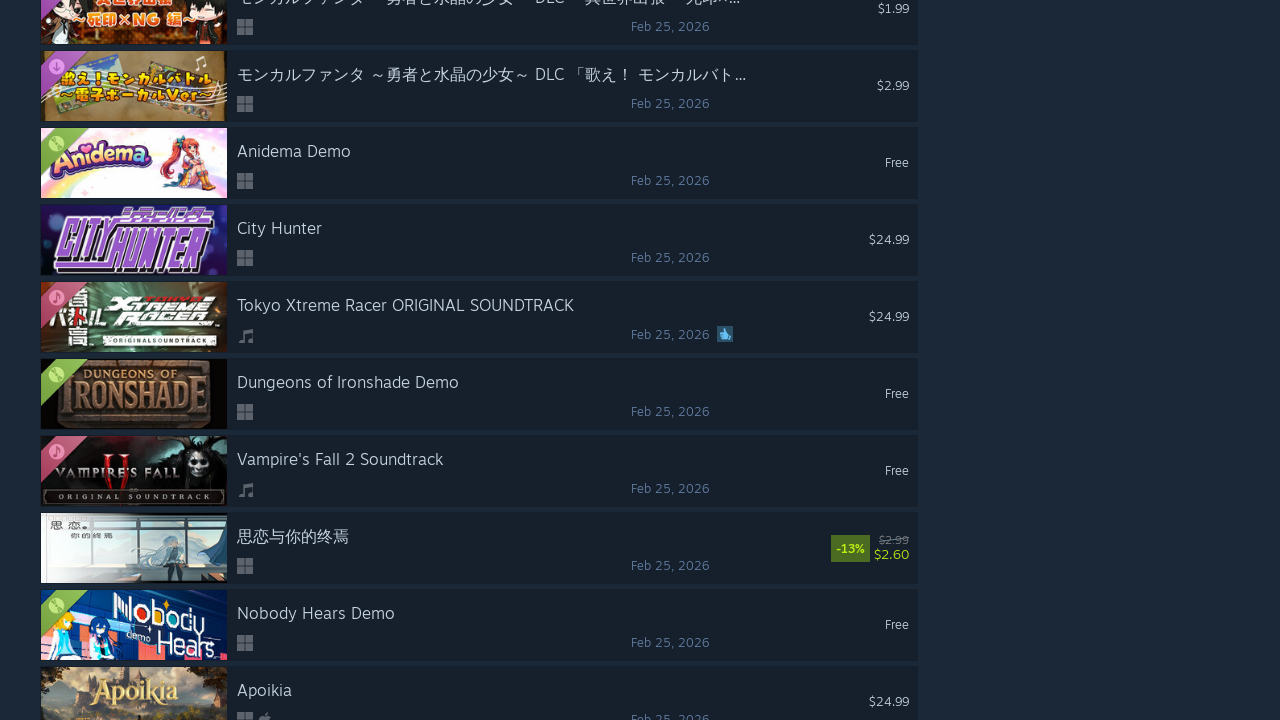

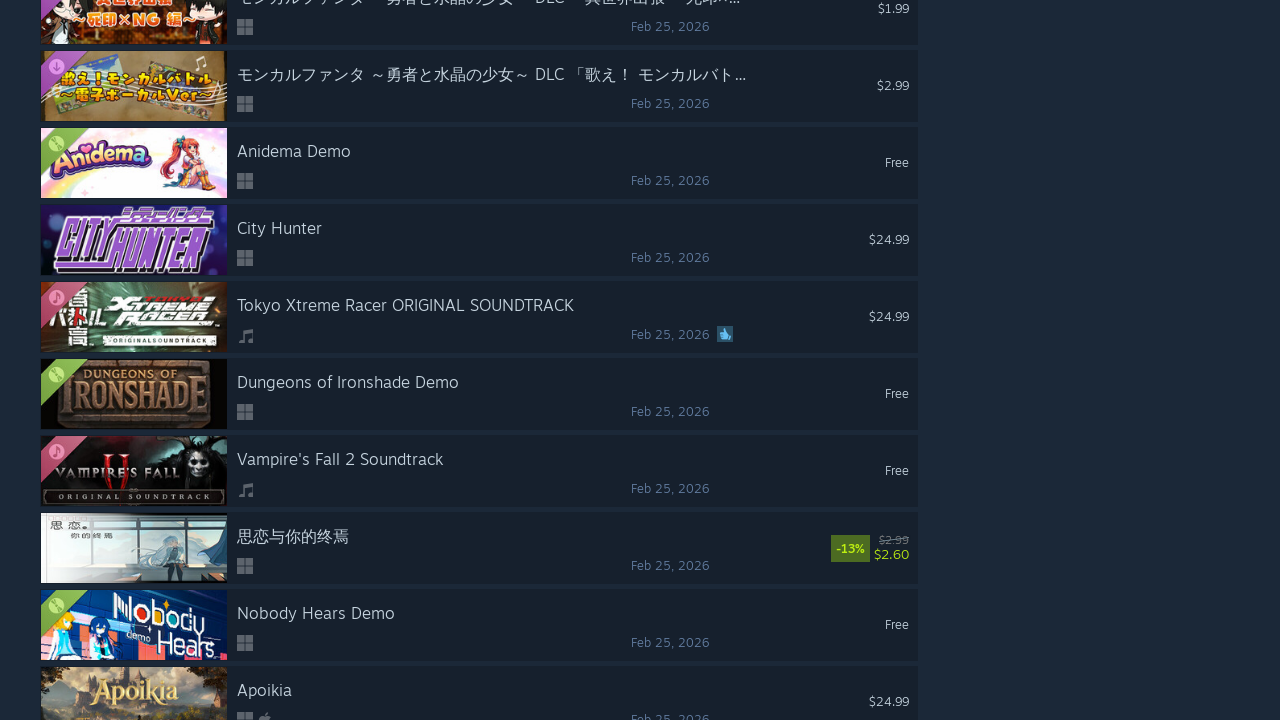